Tests the Inputs page by entering random numbers and verifying they are displayed correctly, also tests negative cases with invalid inputs.

Starting URL: https://the-internet.herokuapp.com/

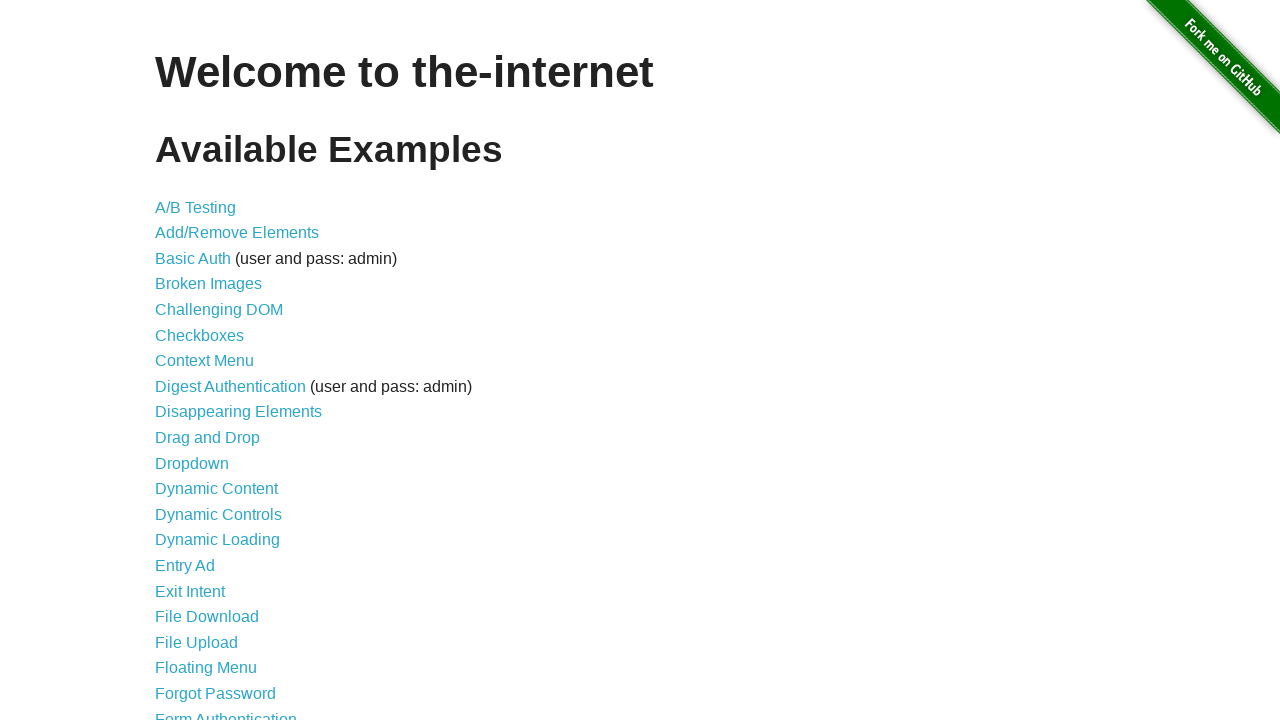

Clicked on Inputs link to navigate to the Inputs page at (176, 361) on xpath=//a[@href='/inputs']
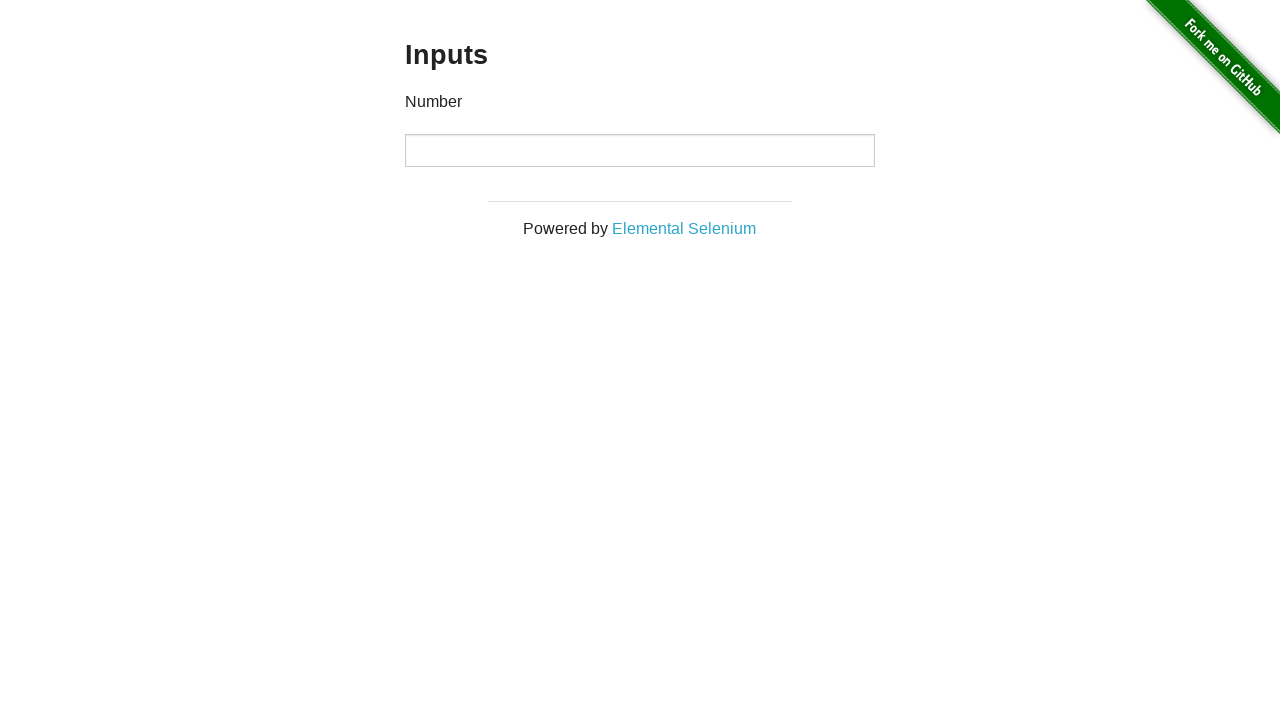

Located input field element
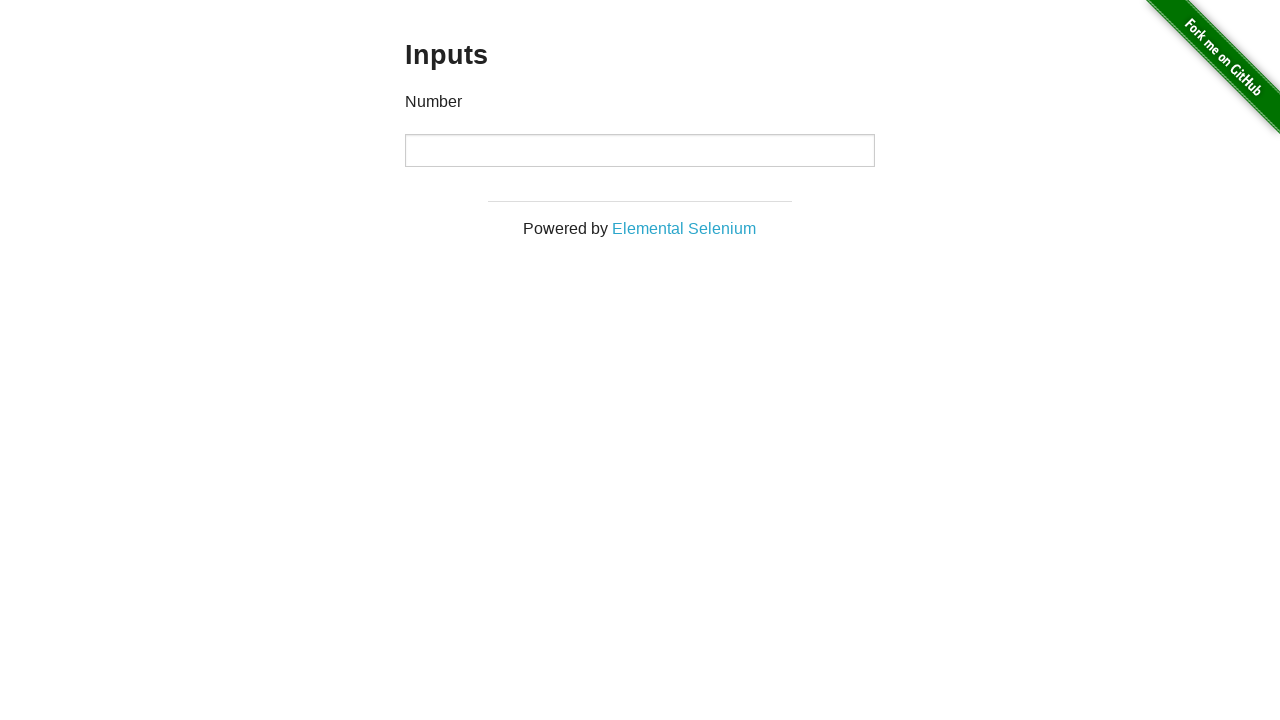

Cleared input field for test 1 on input
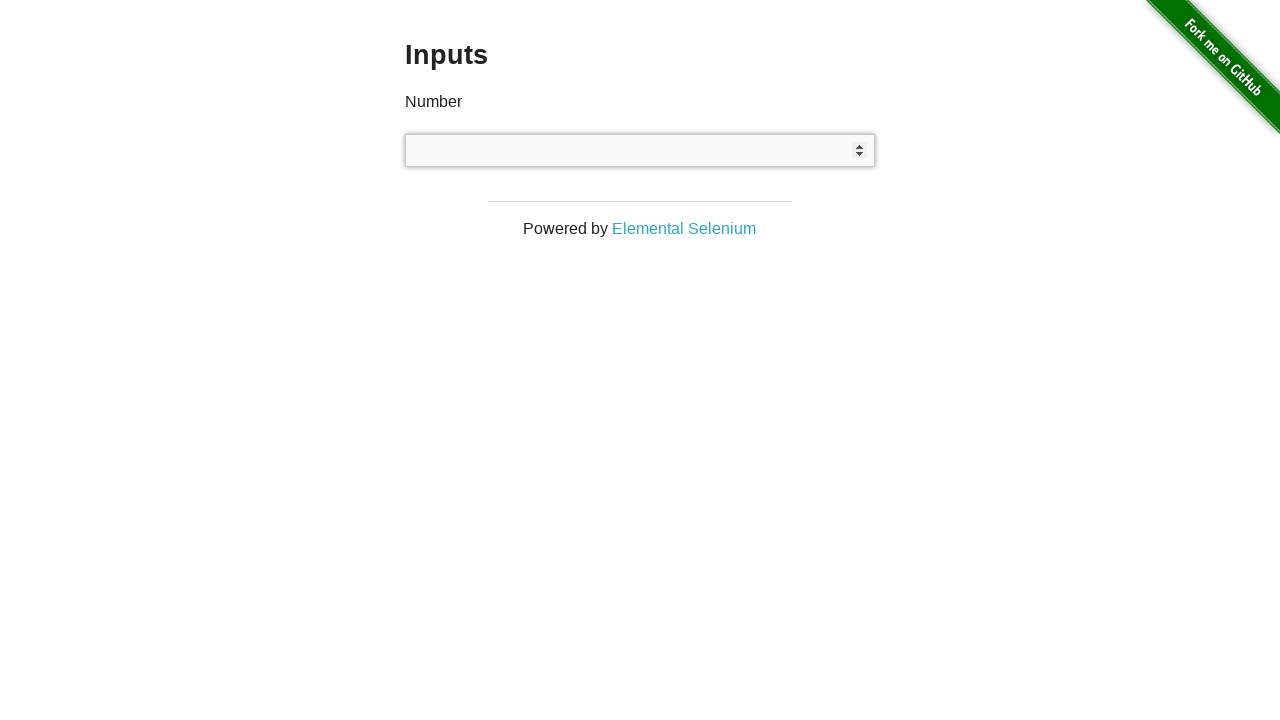

Filled input field with random number 9117 on input
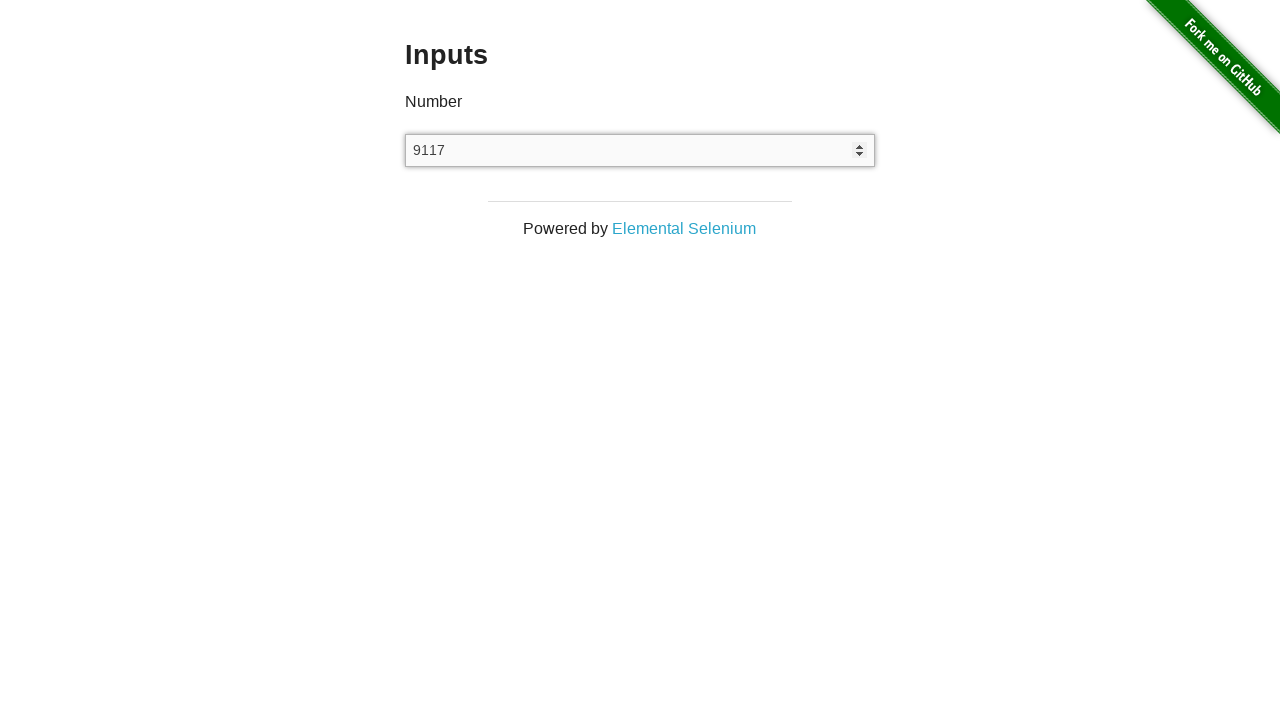

Verified that input value matches 9117
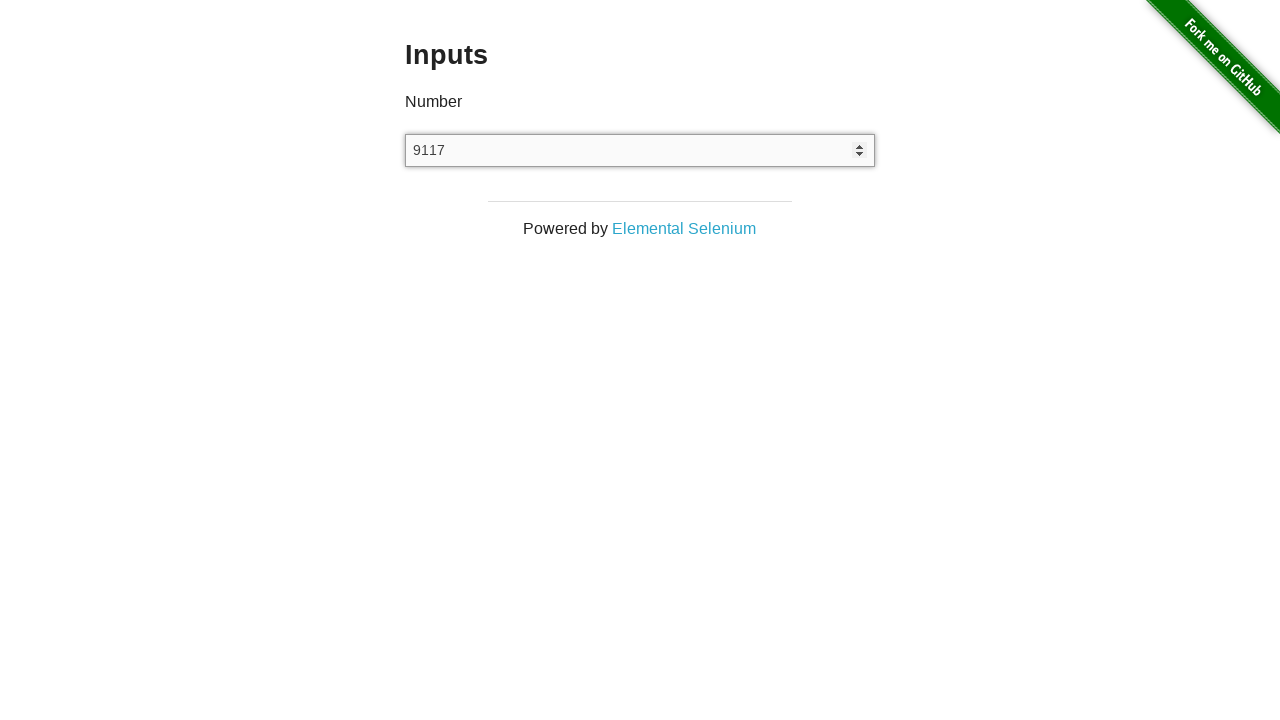

Cleared input field for test 2 on input
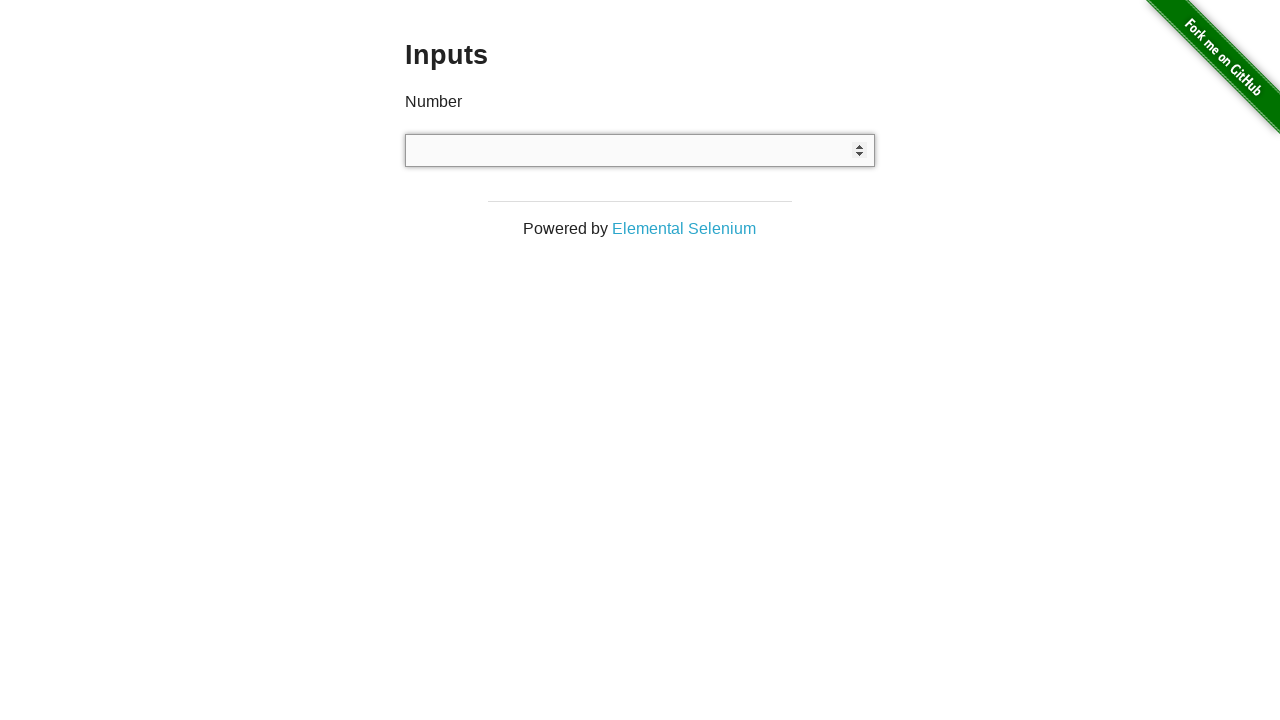

Filled input field with random number 8563 on input
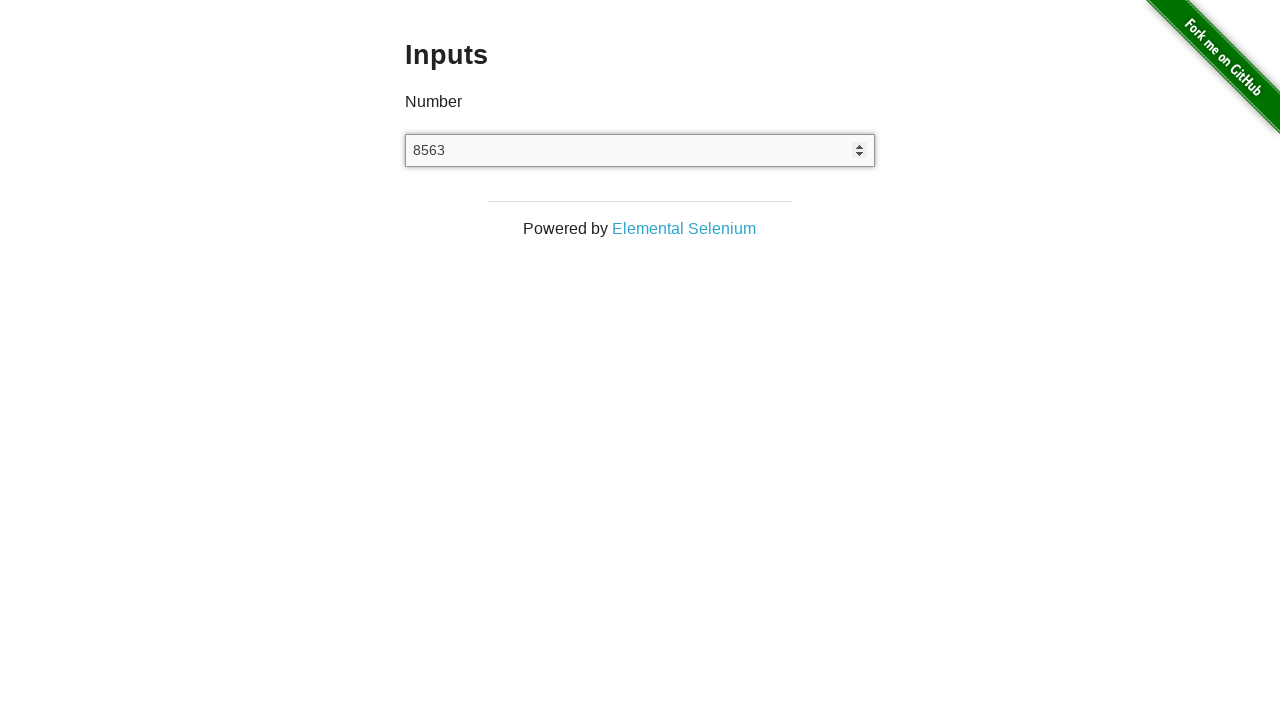

Verified that input value matches 8563
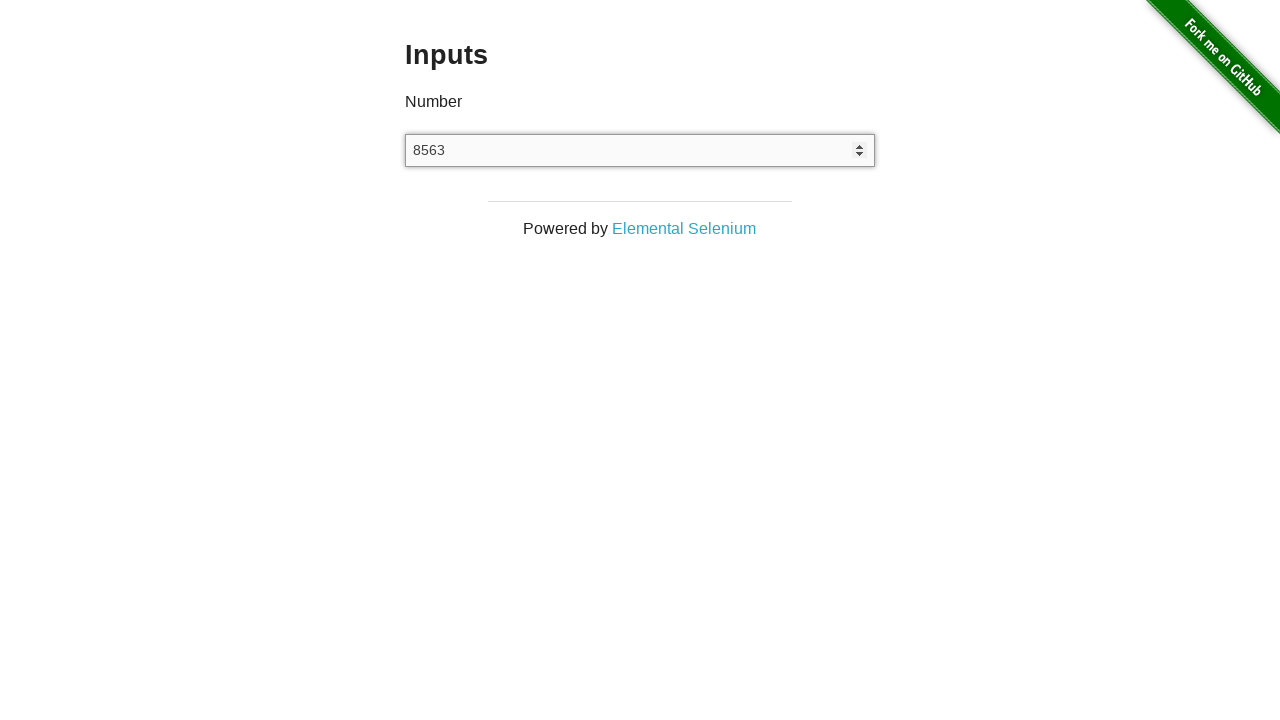

Cleared input field for test 3 on input
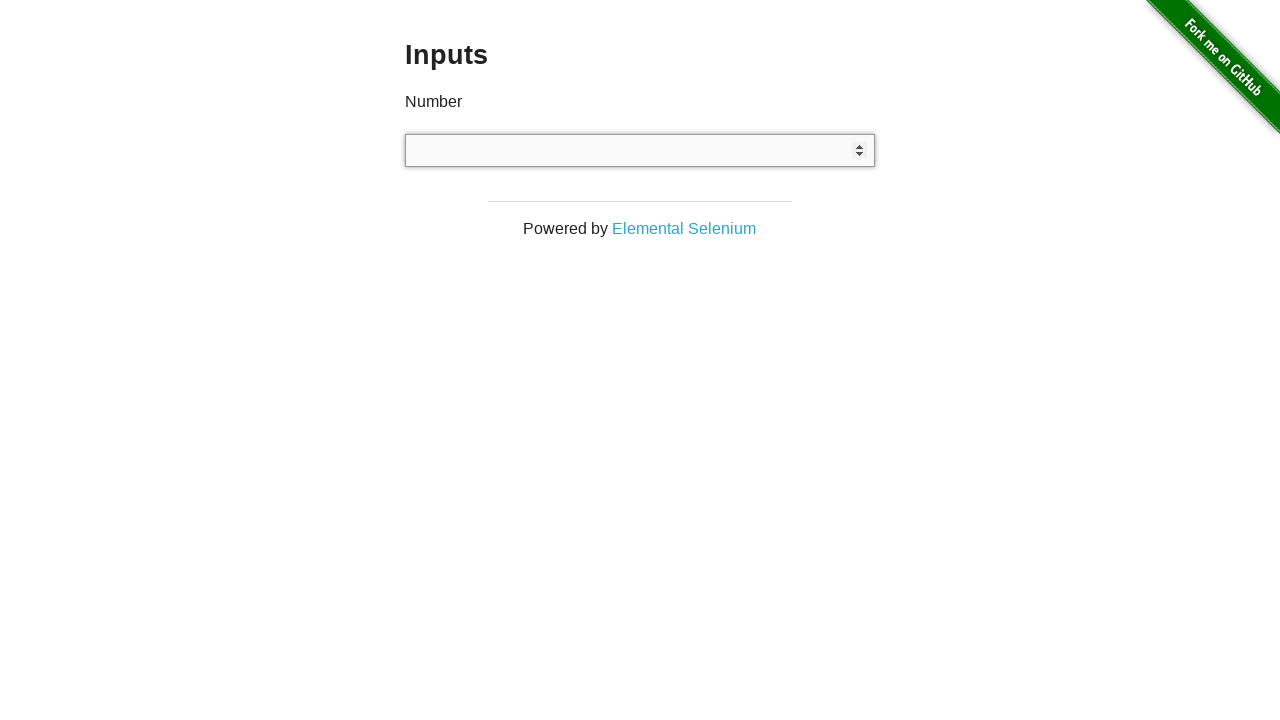

Filled input field with random number 9629 on input
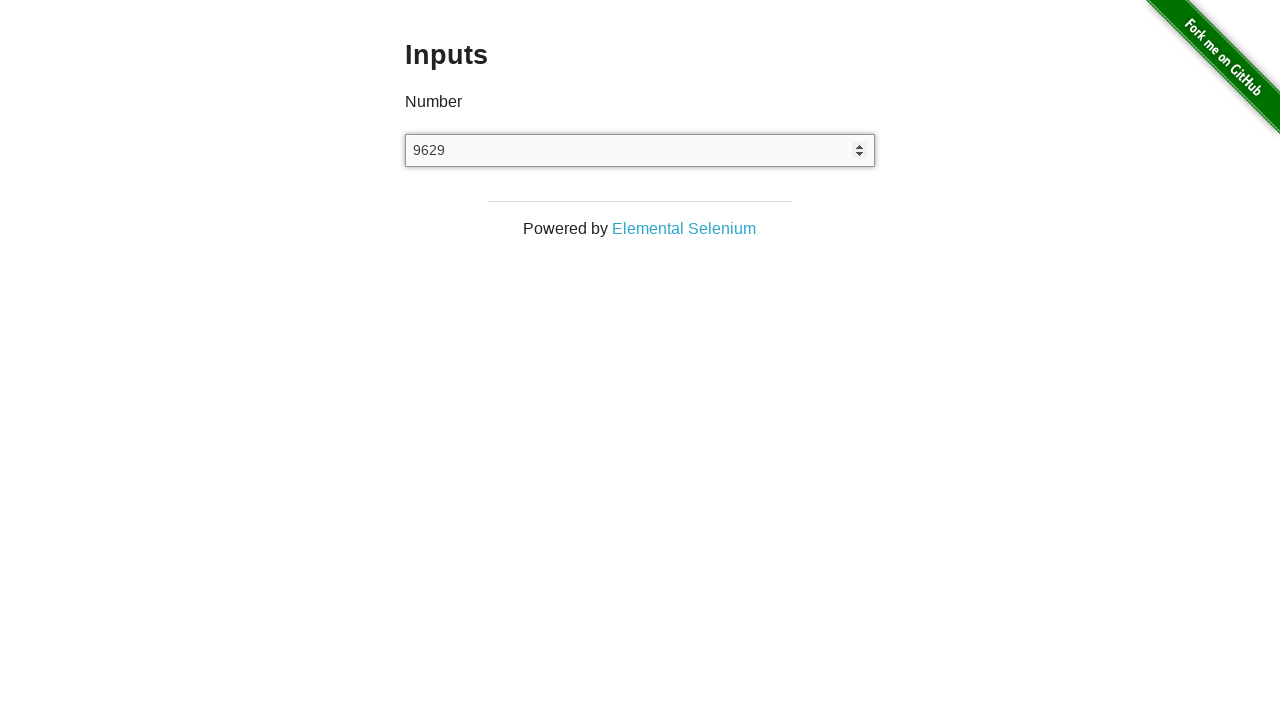

Verified that input value matches 9629
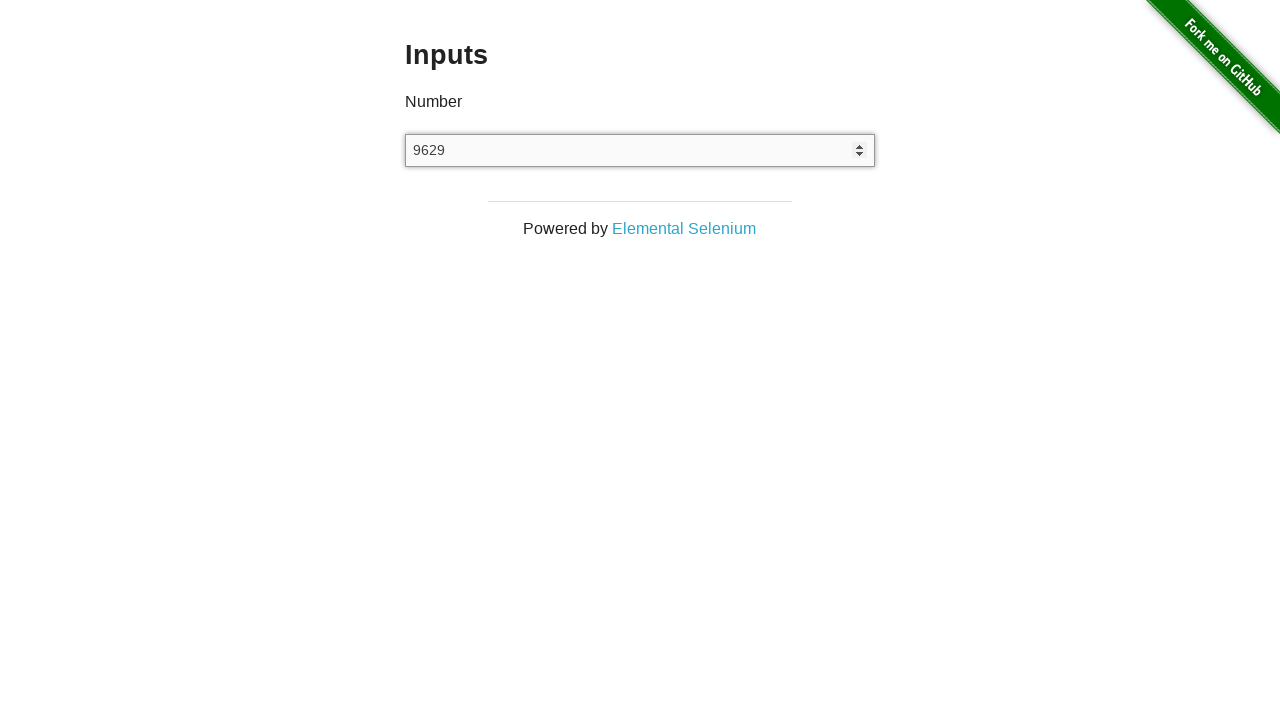

Cleared input field for test 4 on input
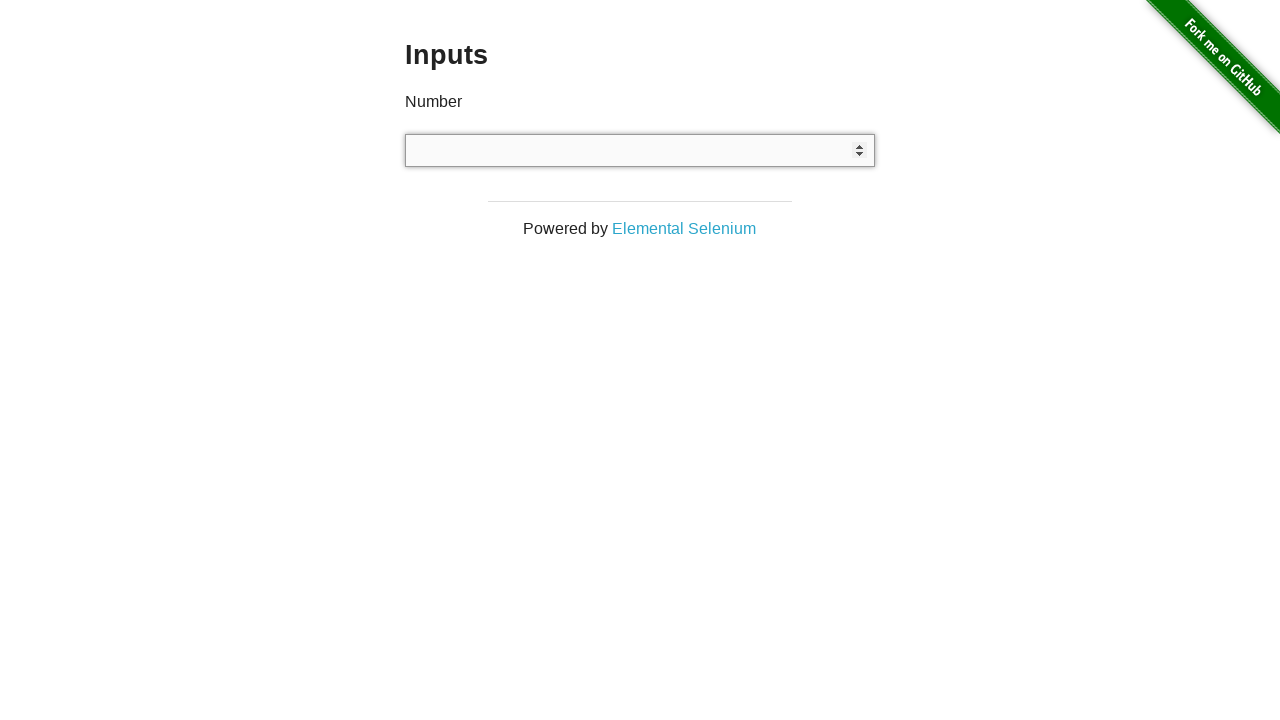

Filled input field with random number 3063 on input
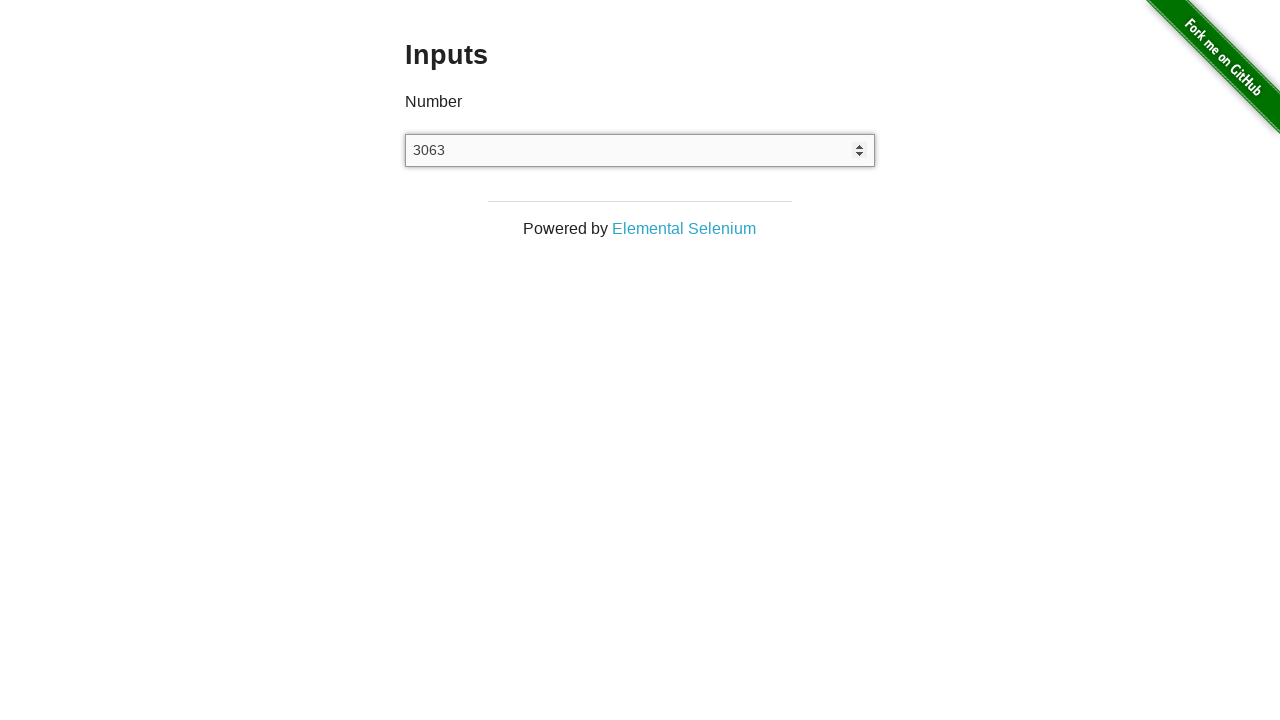

Verified that input value matches 3063
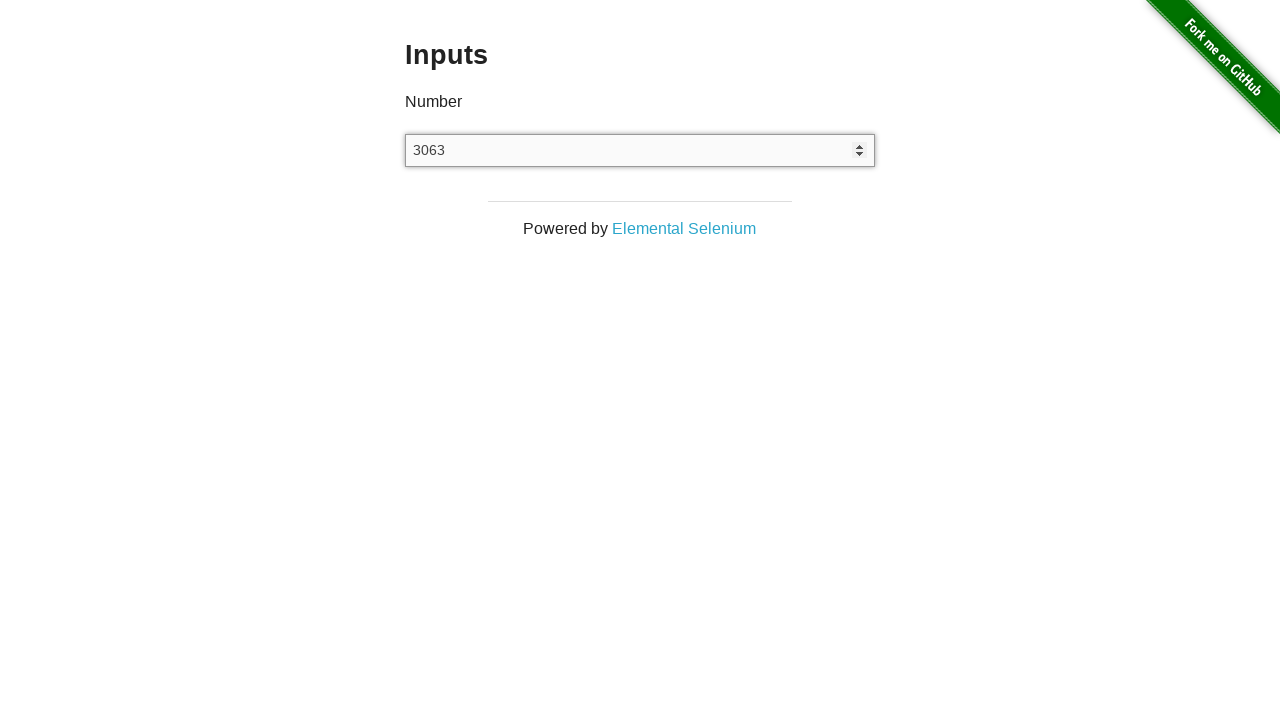

Cleared input field for test 5 on input
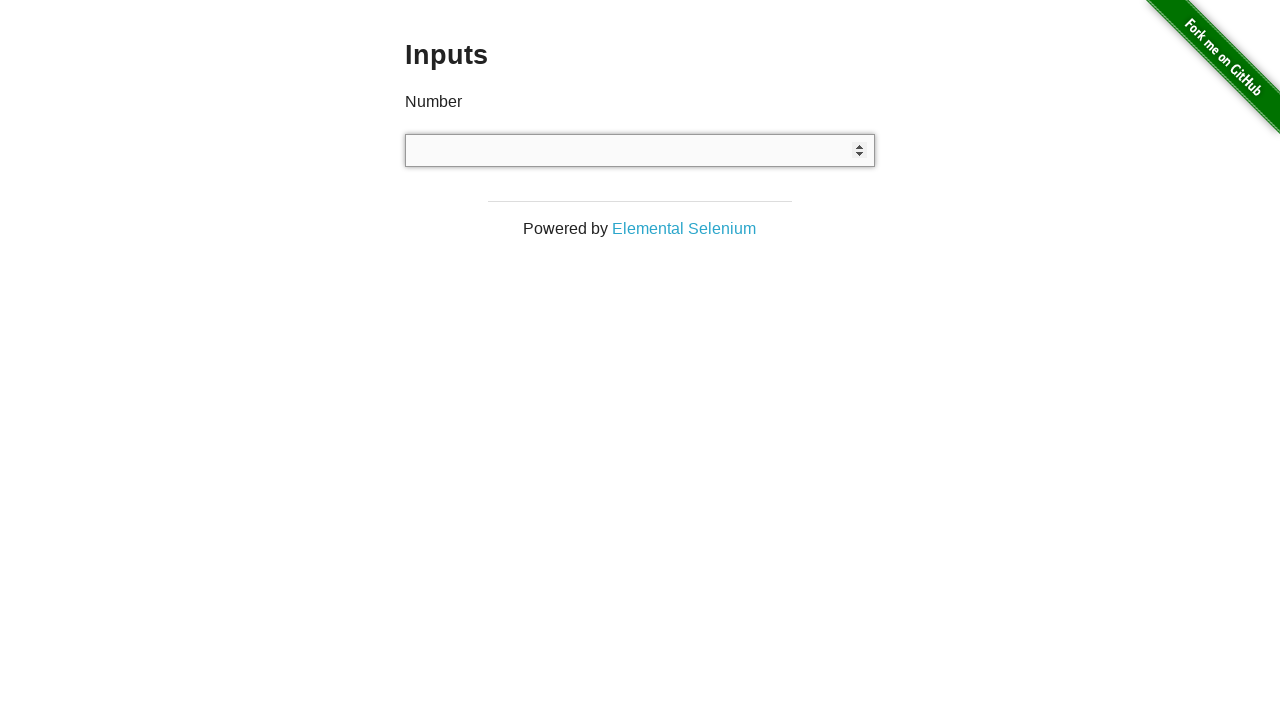

Filled input field with random number 6930 on input
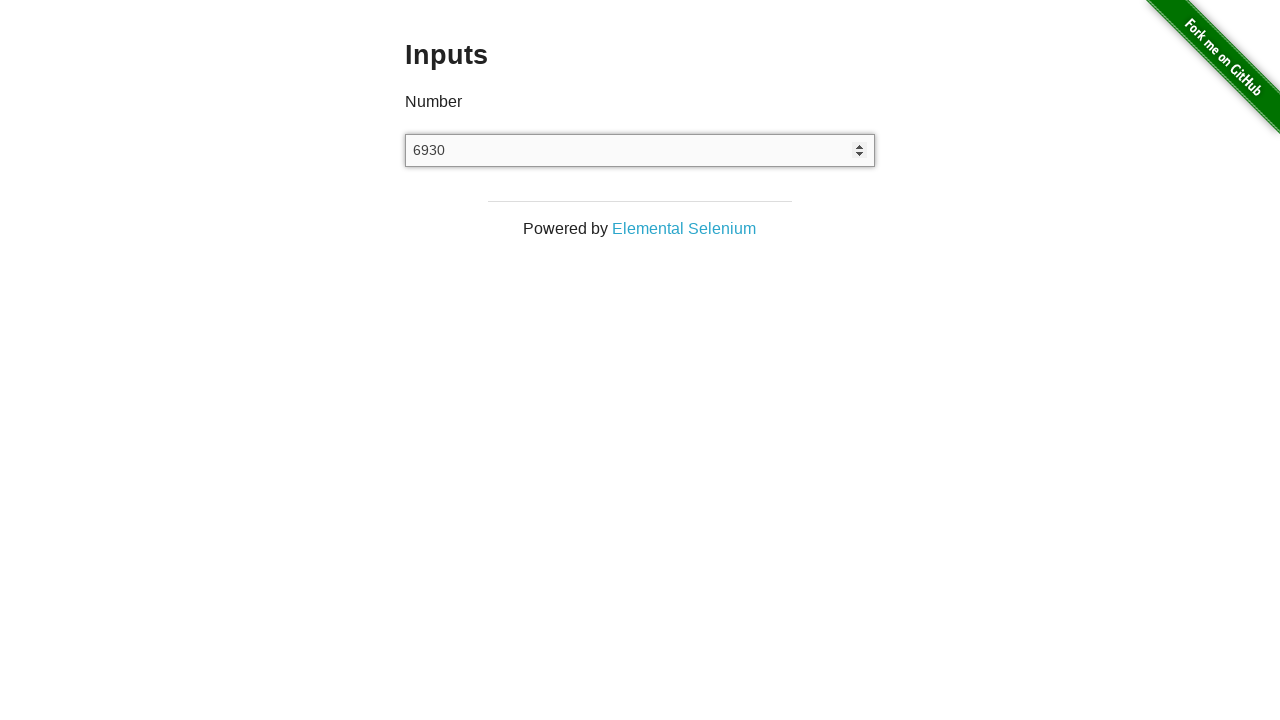

Verified that input value matches 6930
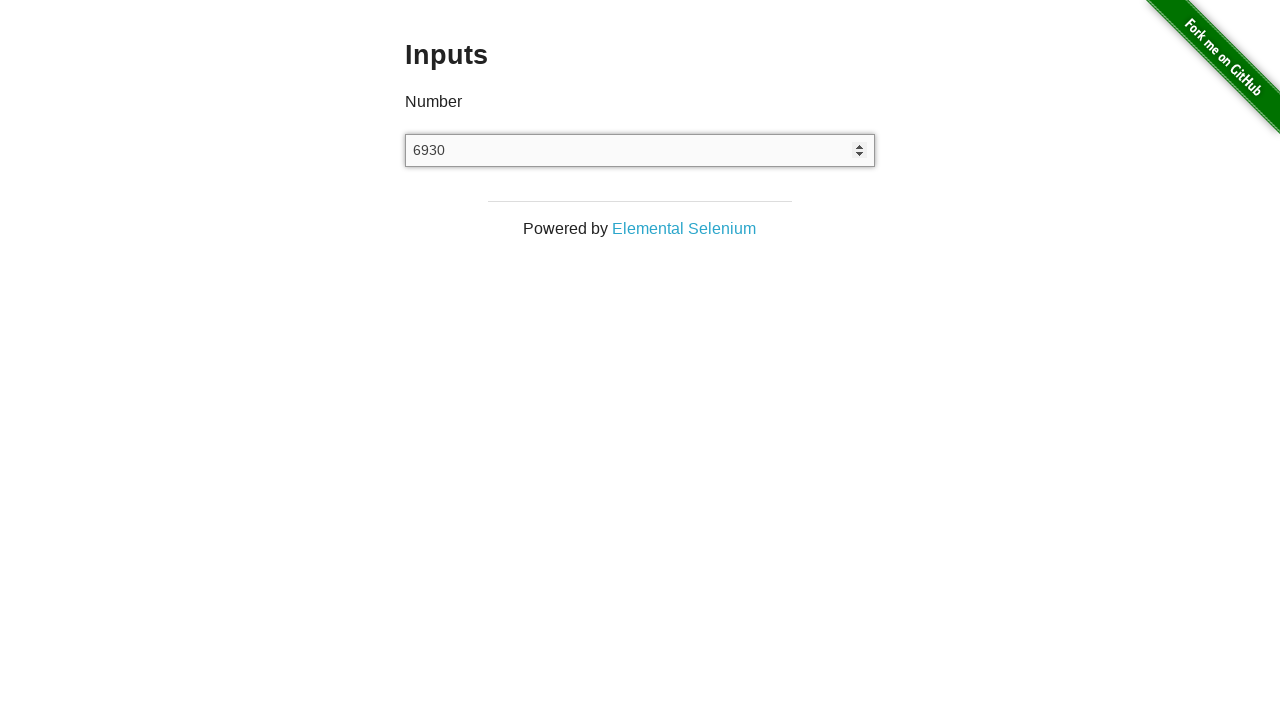

Cleared input field for test 6 on input
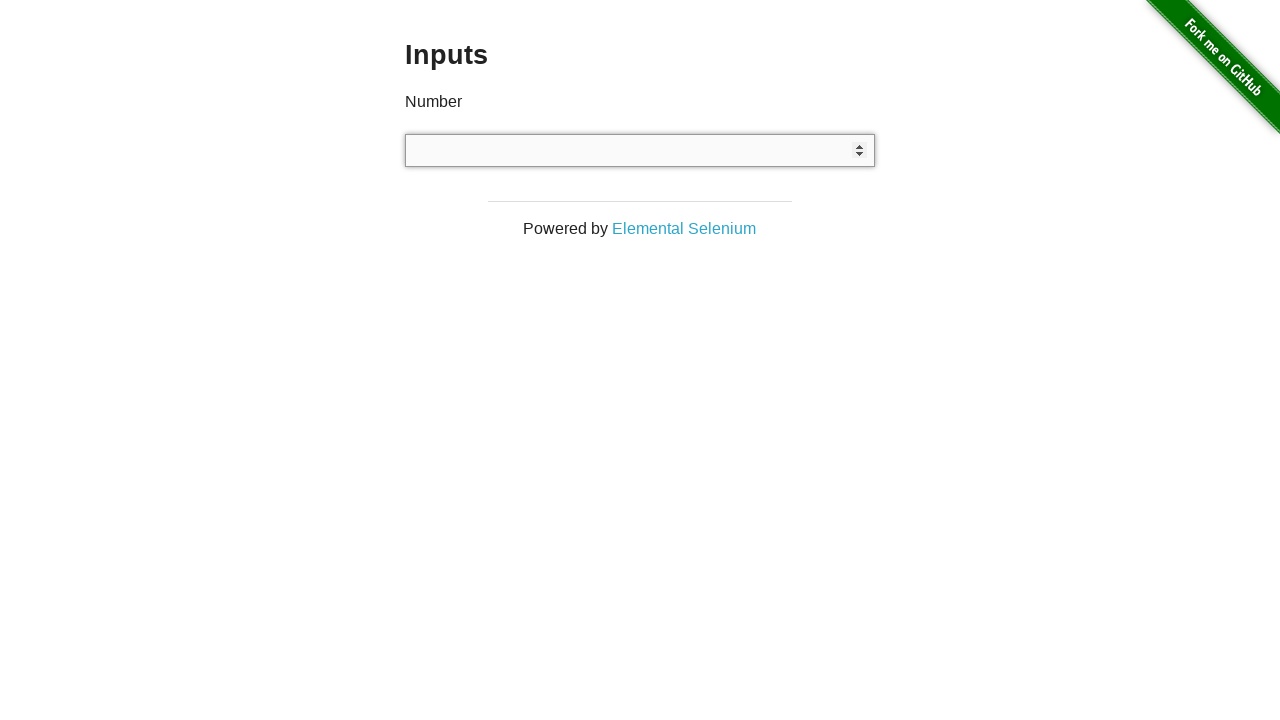

Filled input field with random number 1088 on input
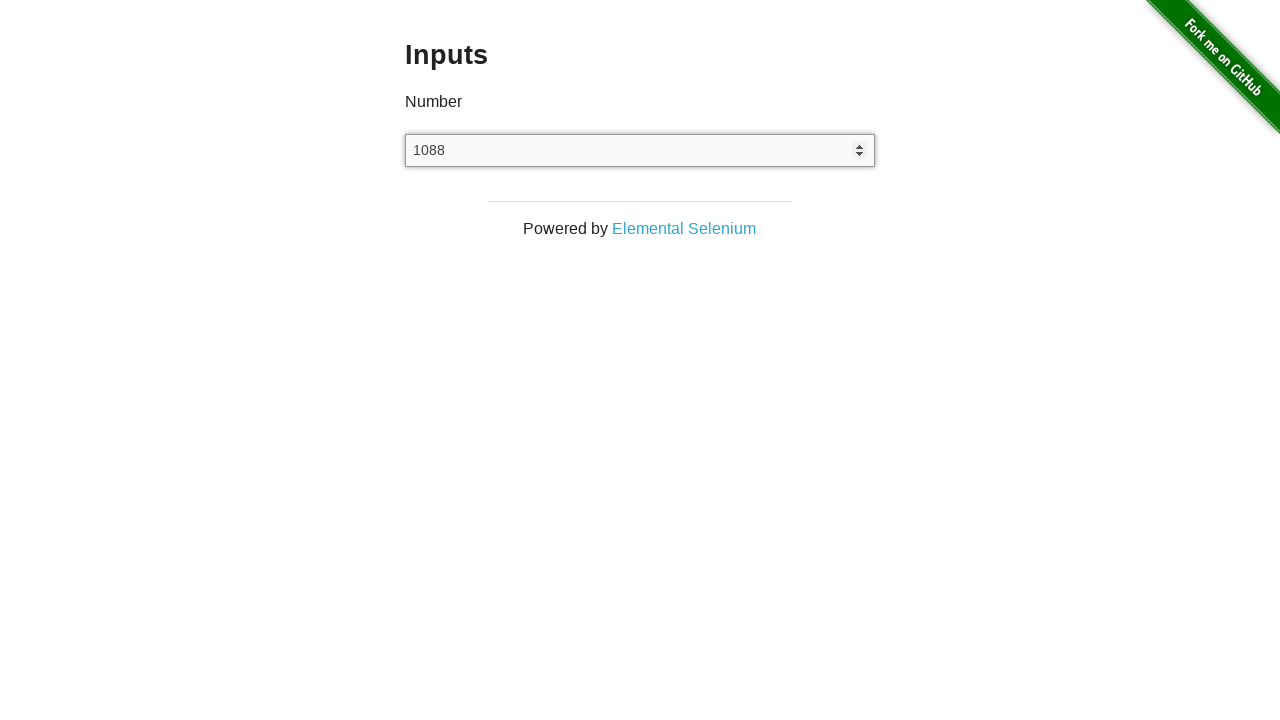

Verified that input value matches 1088
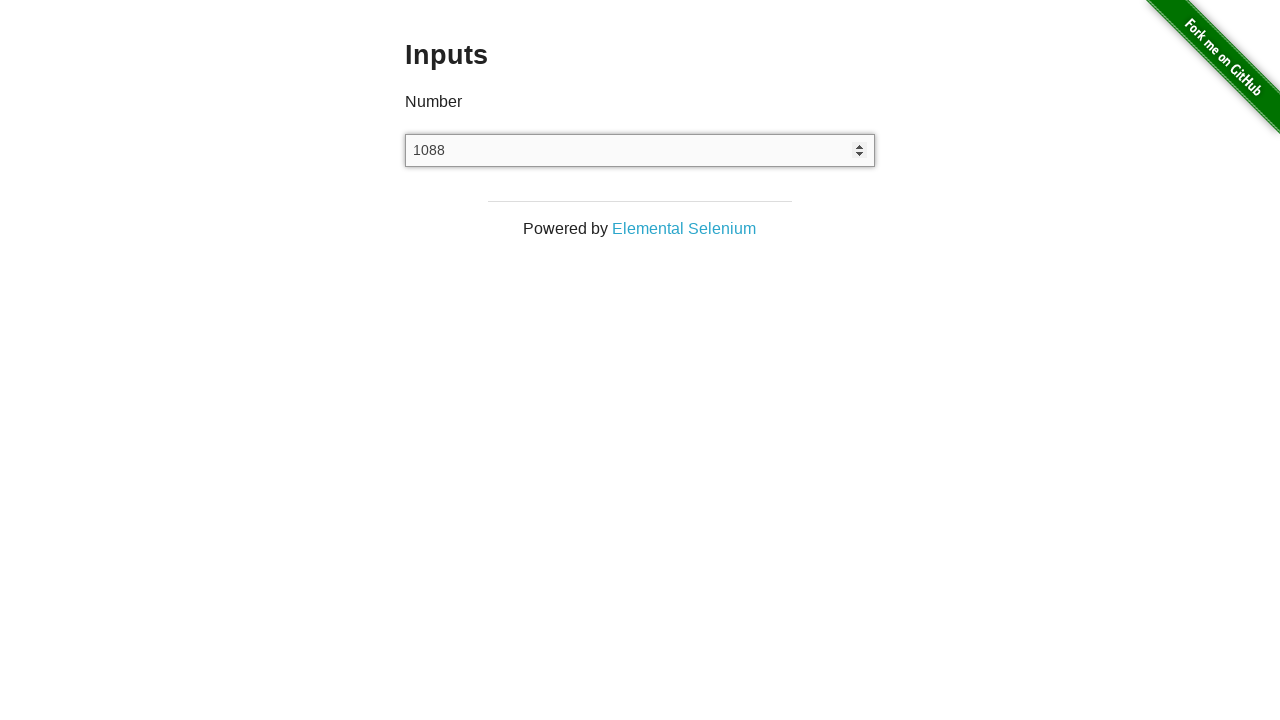

Cleared input field for test 7 on input
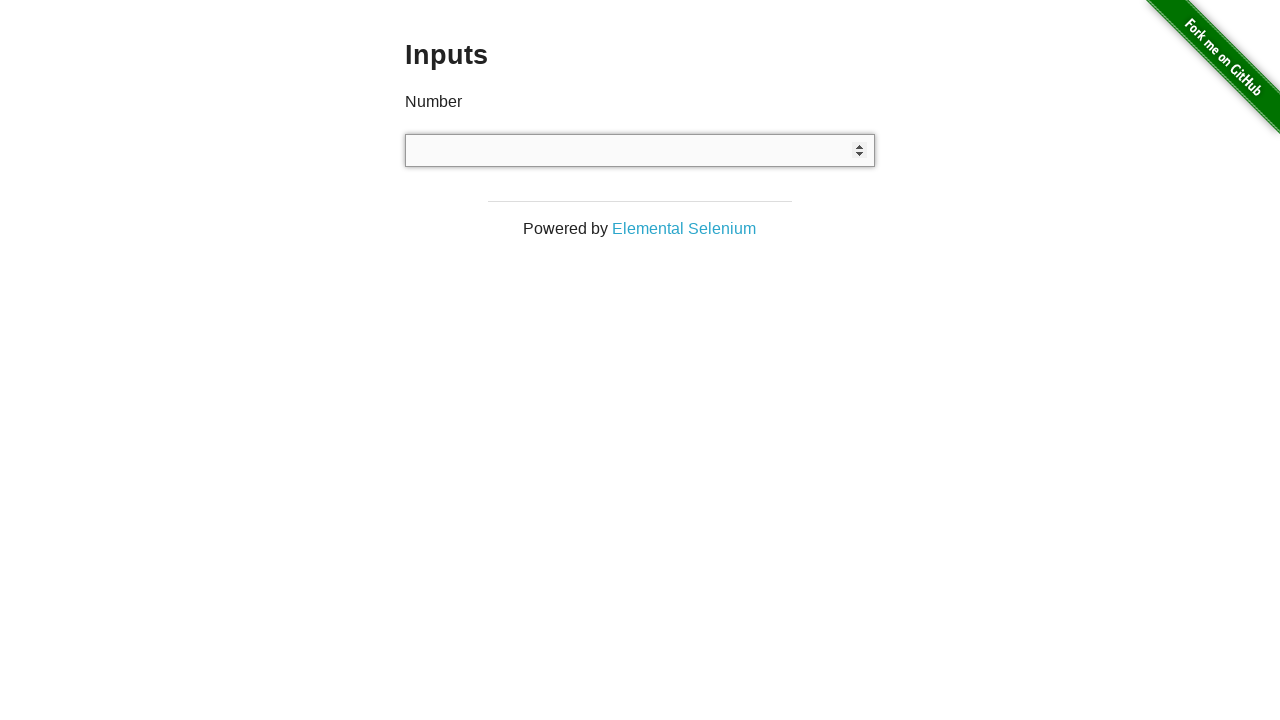

Filled input field with random number 3556 on input
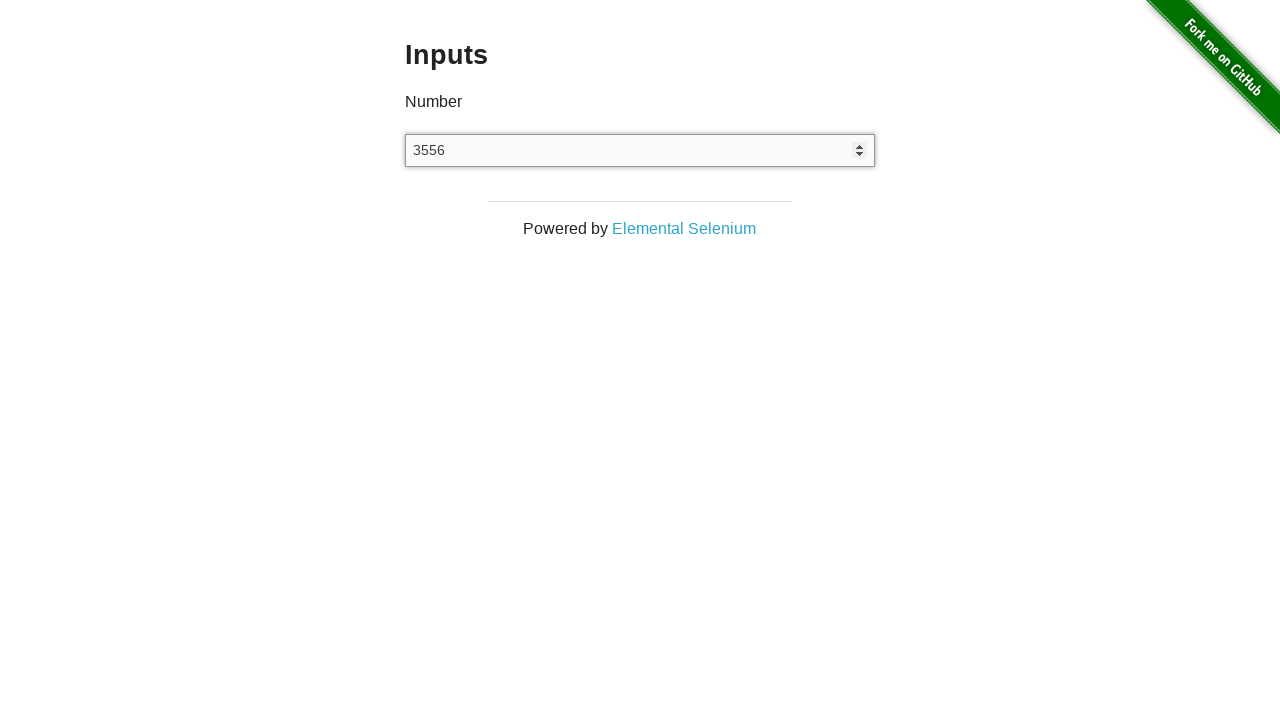

Verified that input value matches 3556
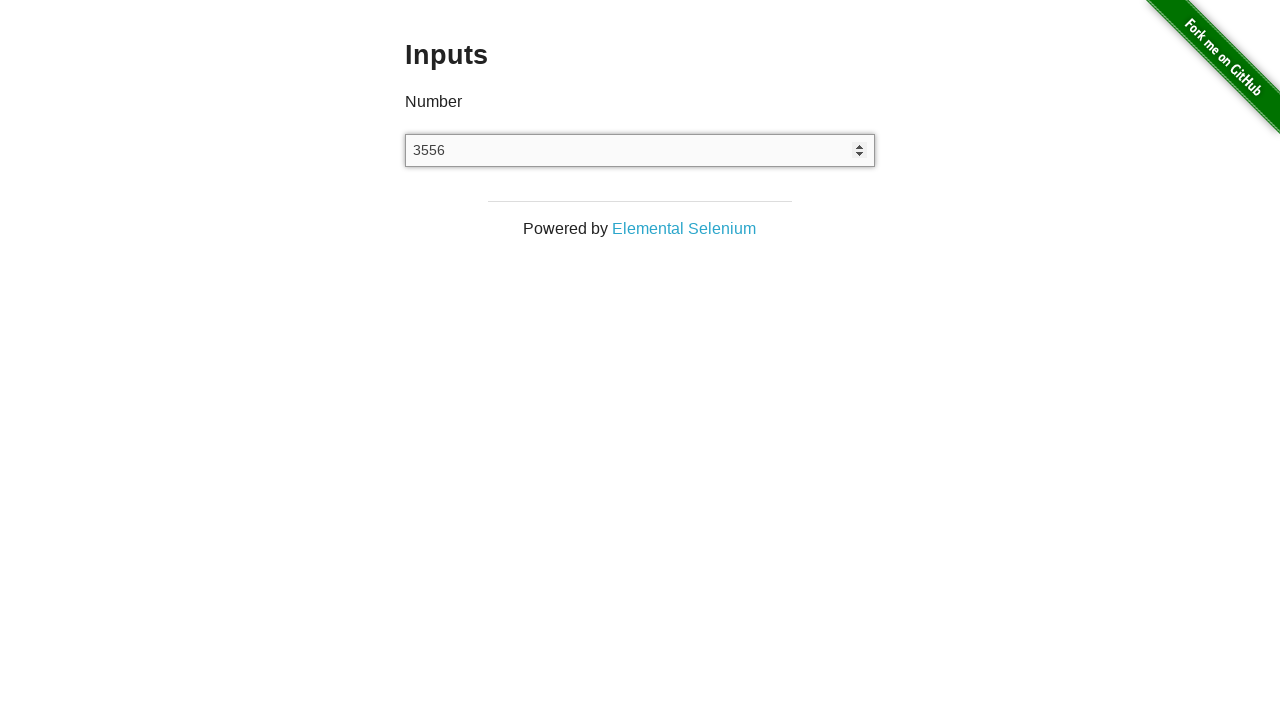

Cleared input field for test 8 on input
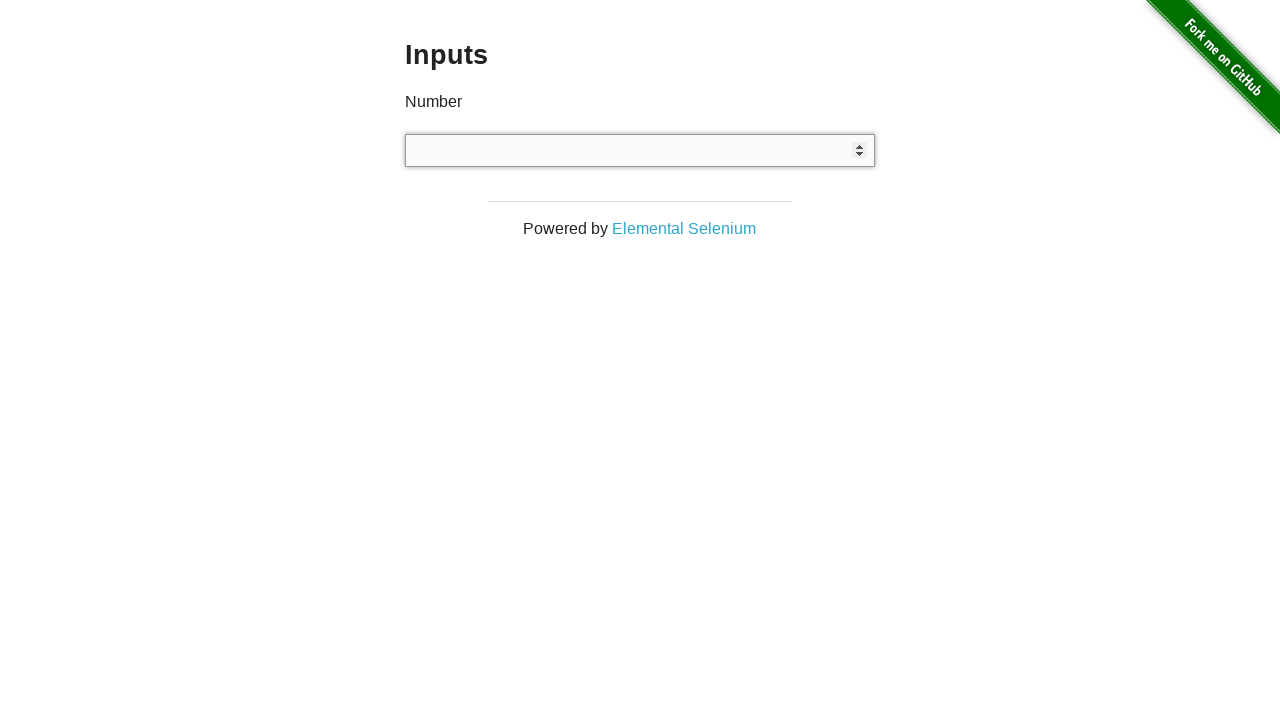

Filled input field with random number 8271 on input
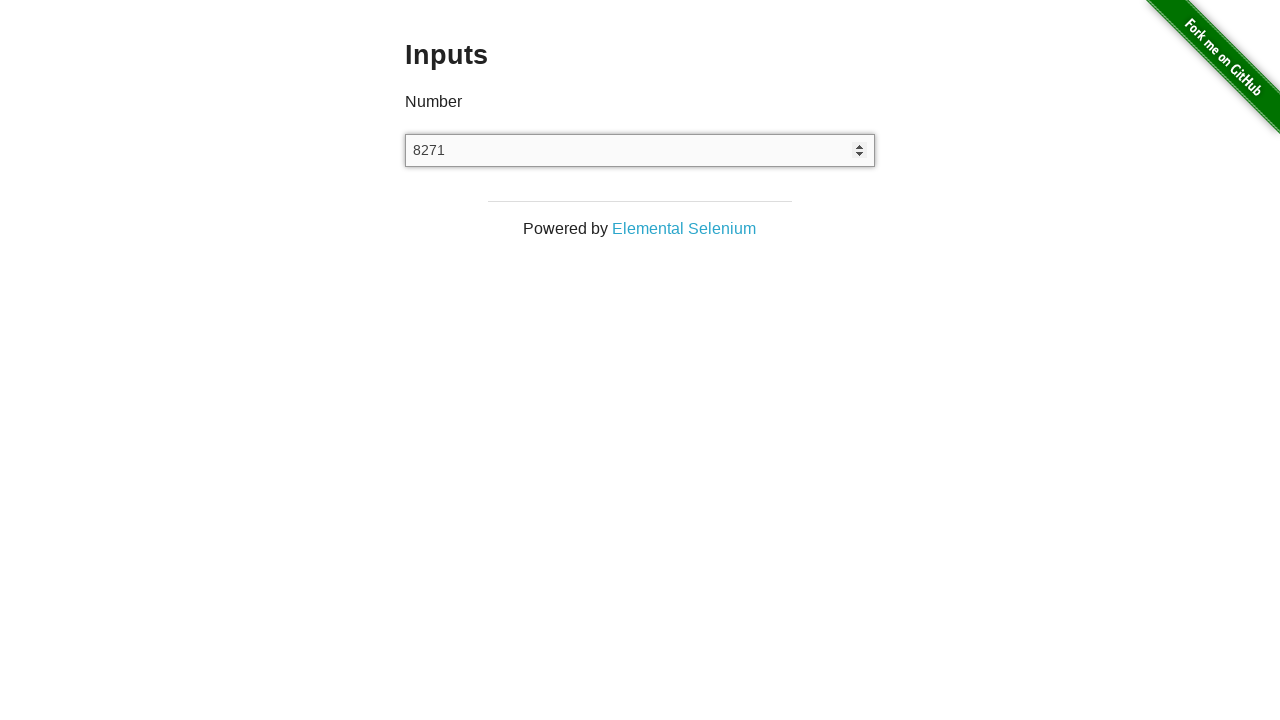

Verified that input value matches 8271
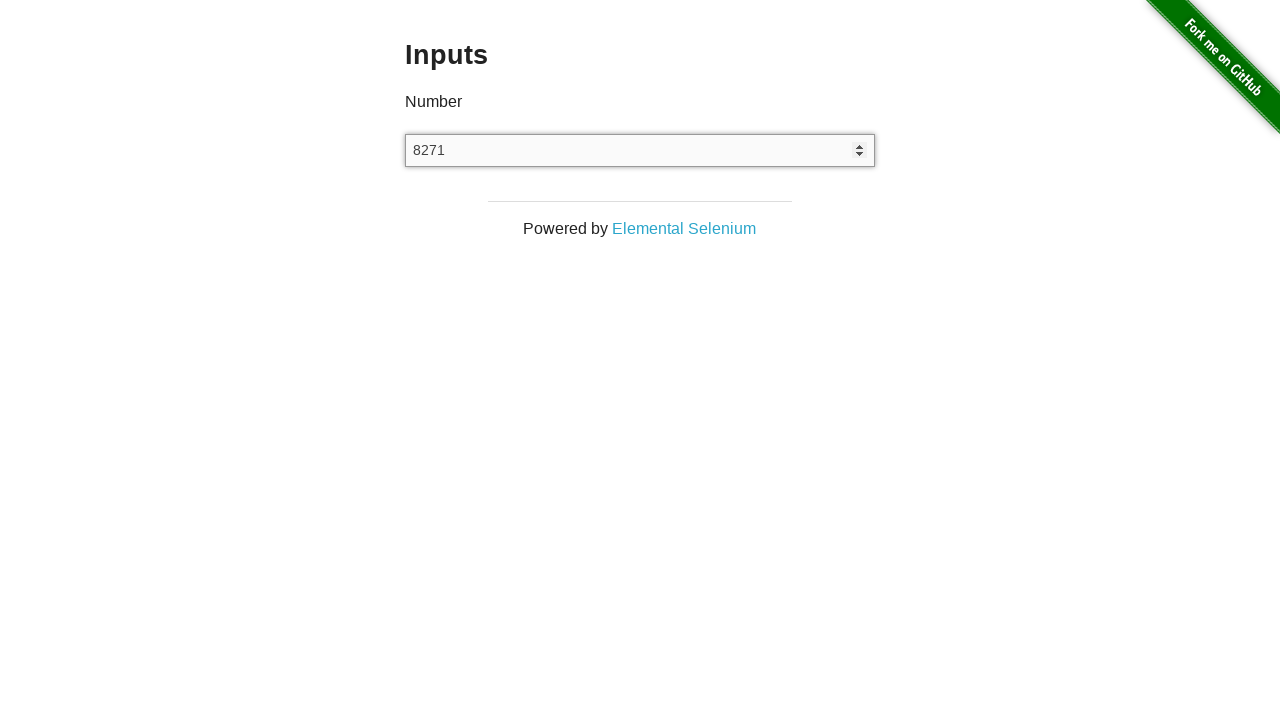

Cleared input field for test 9 on input
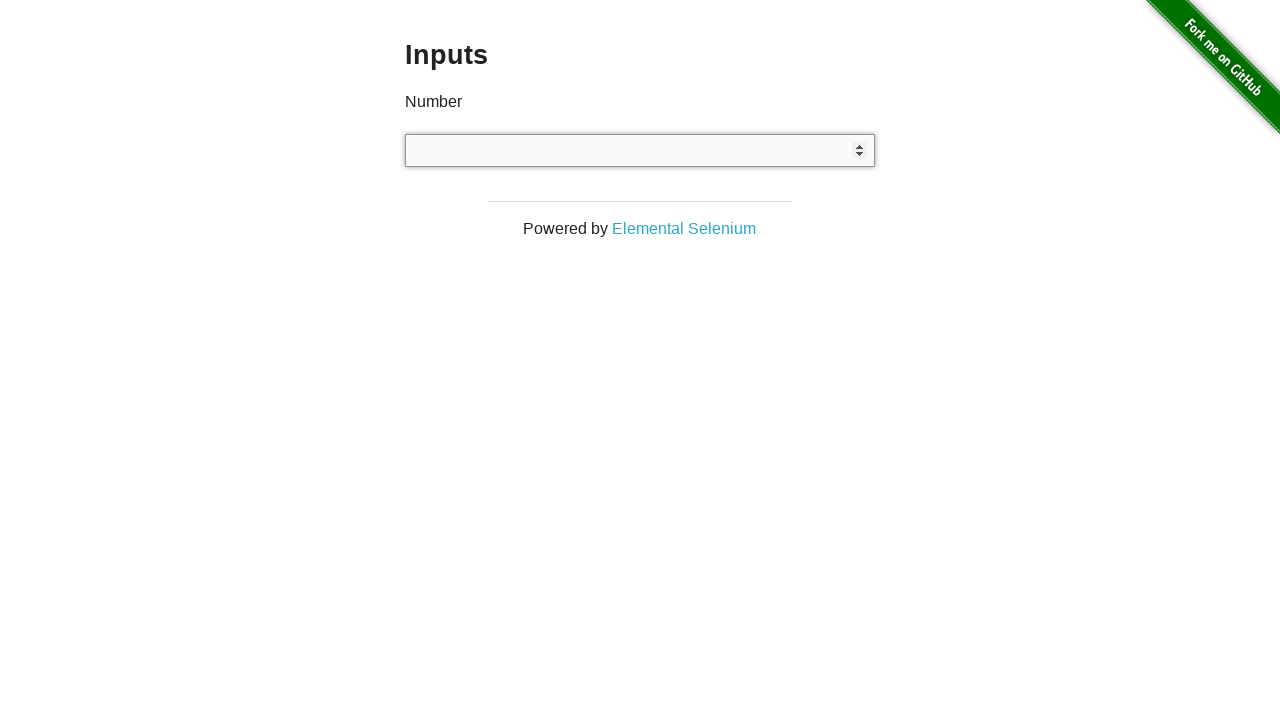

Filled input field with random number 4523 on input
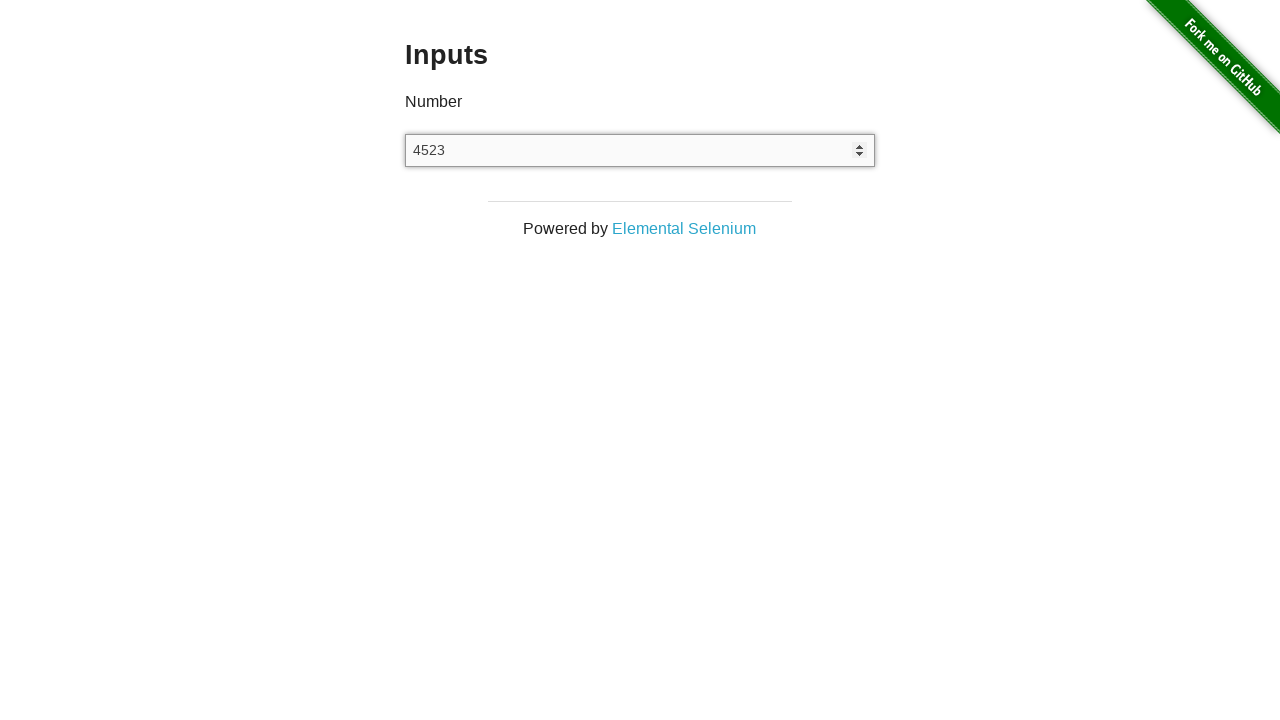

Verified that input value matches 4523
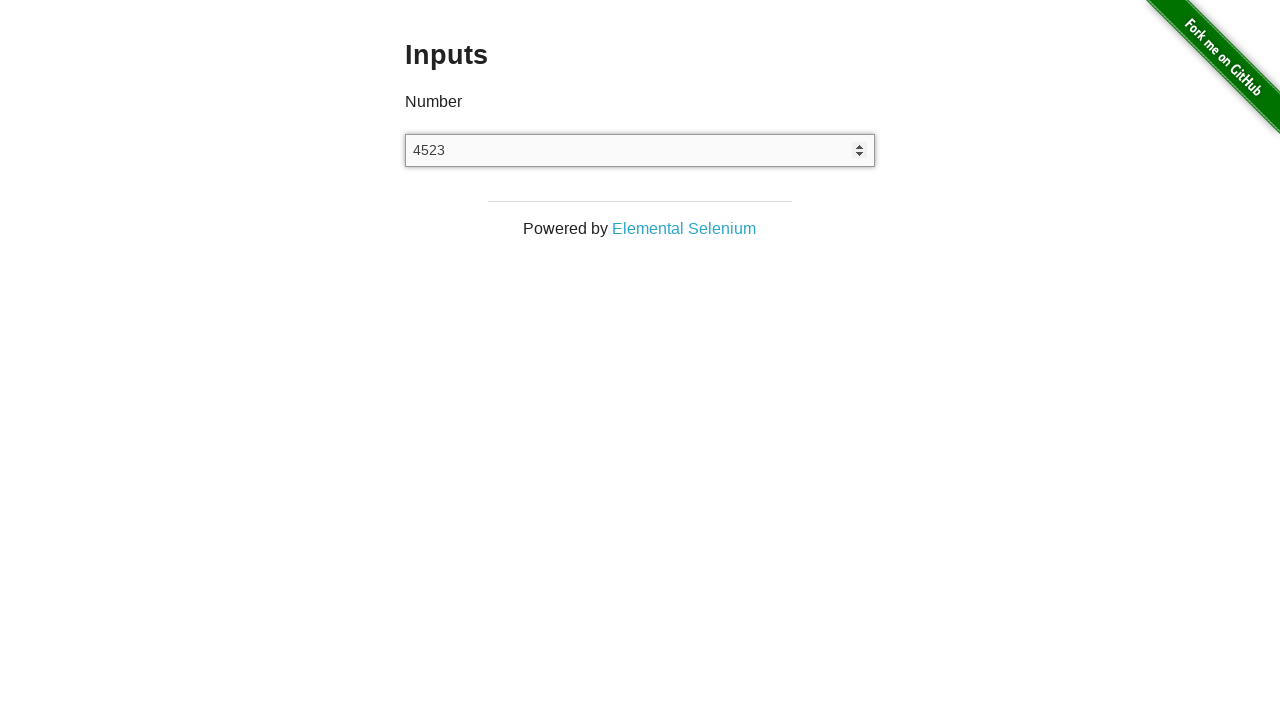

Cleared input field for test 10 on input
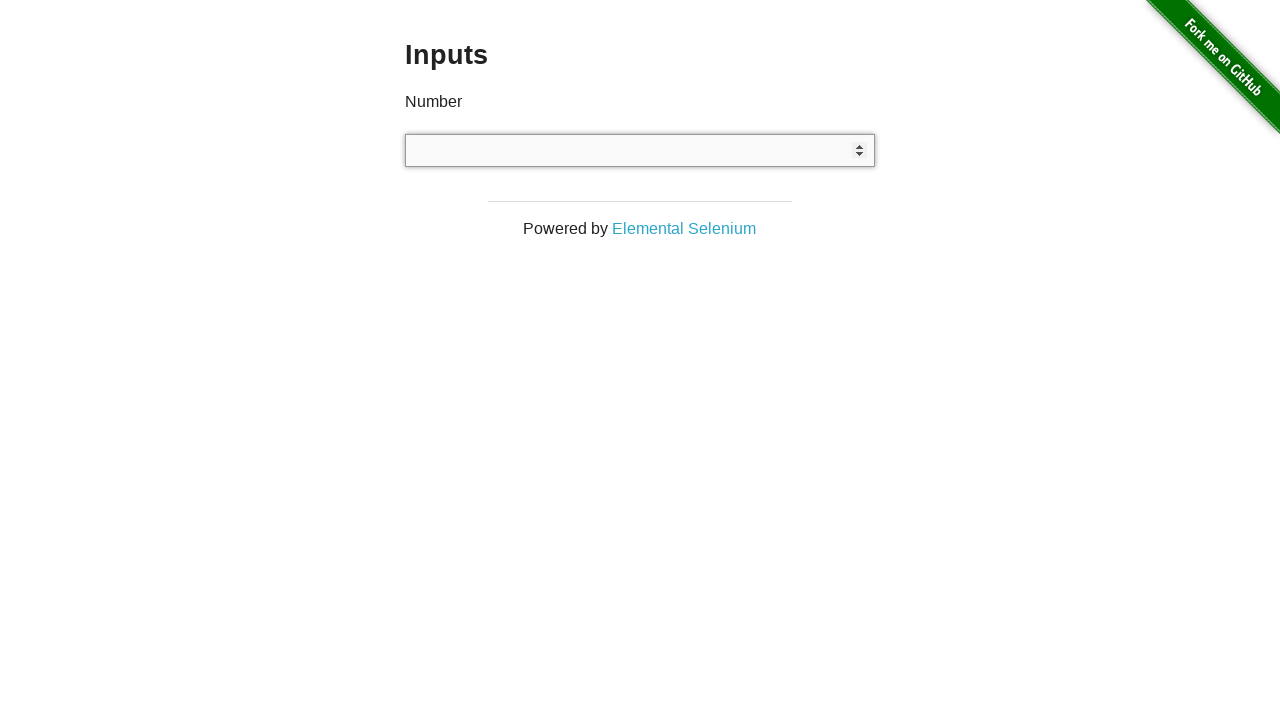

Filled input field with random number 3749 on input
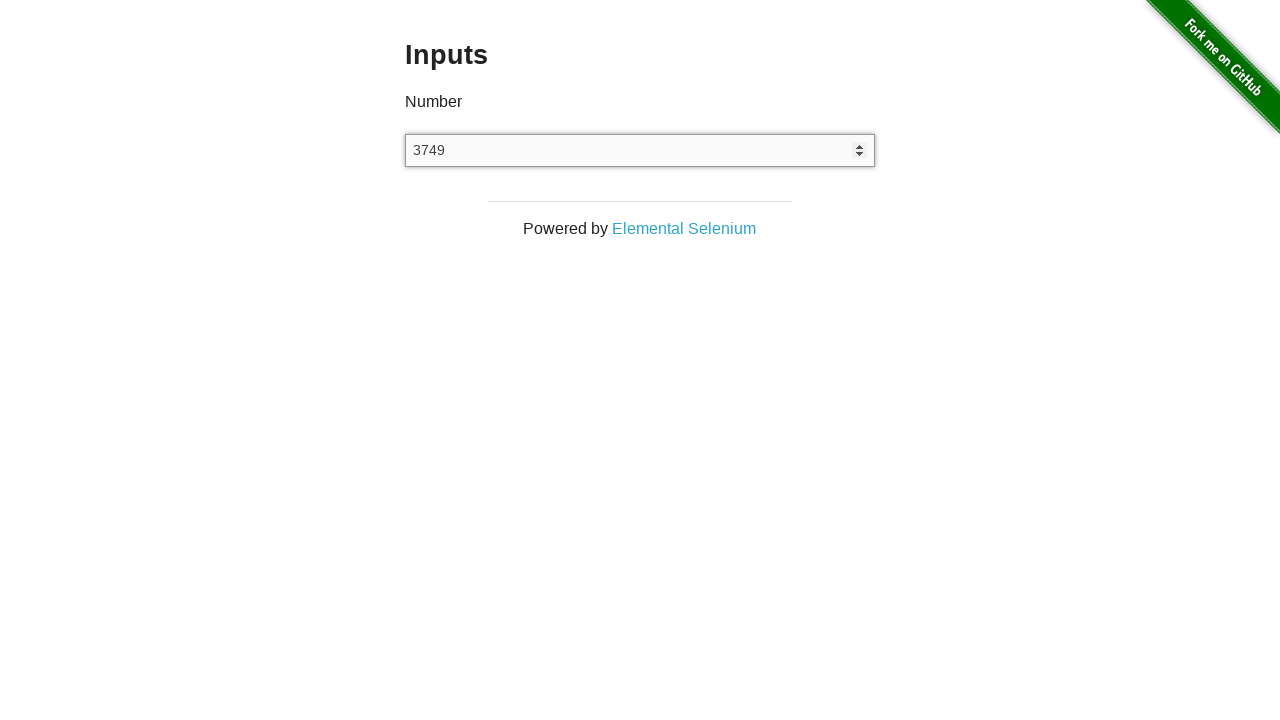

Verified that input value matches 3749
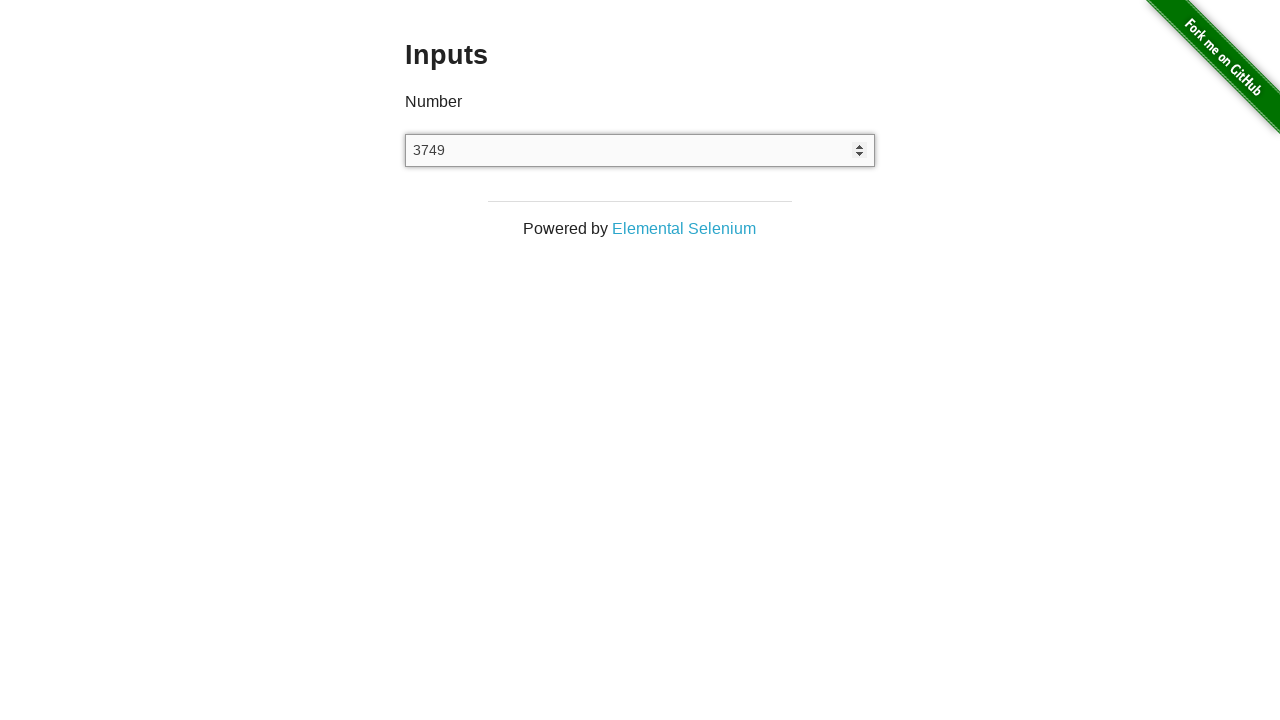

Cleared input field for negative test with value 'abc' on input
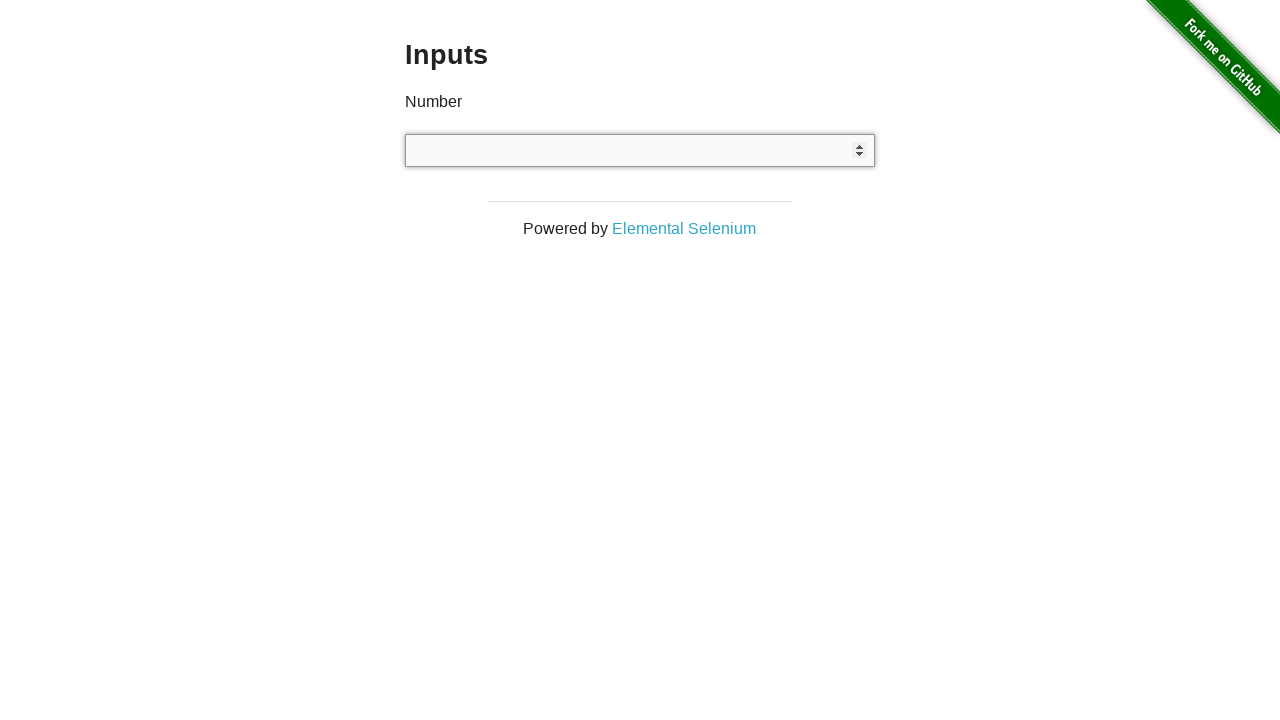

Typed negative test value 'abc' into input field on input
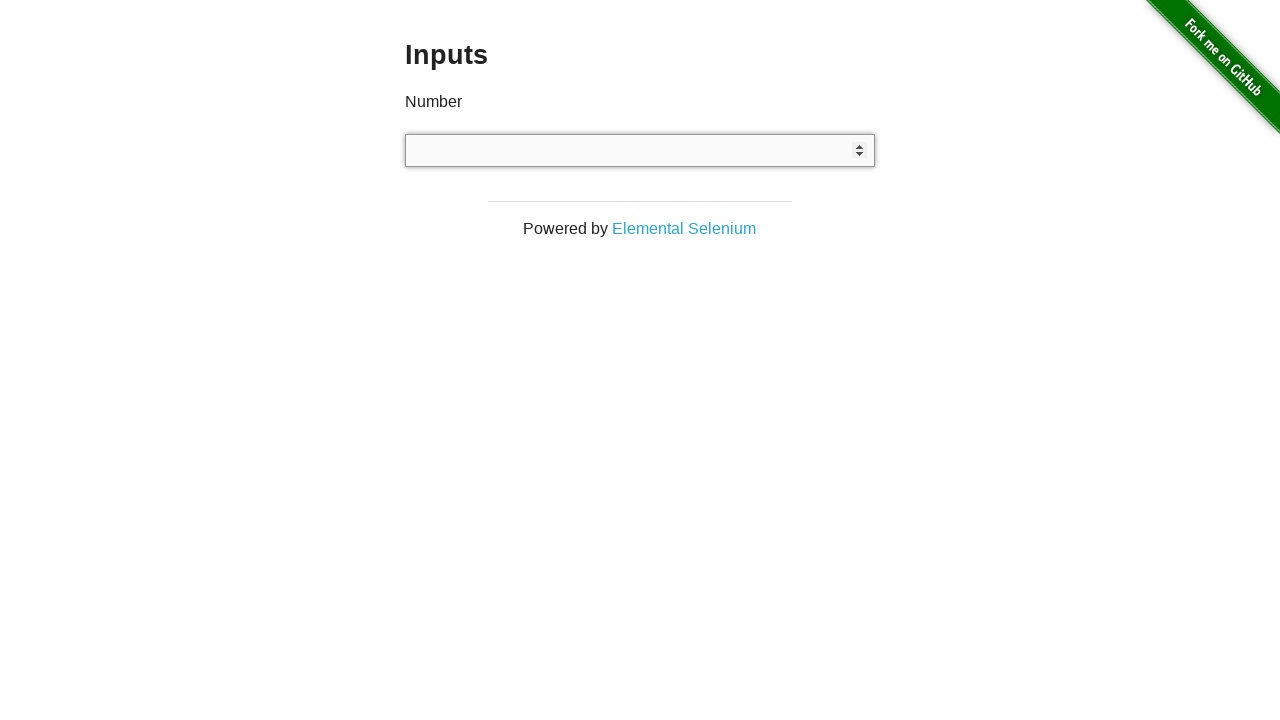

Verified negative test case with 'abc': actual value = ''
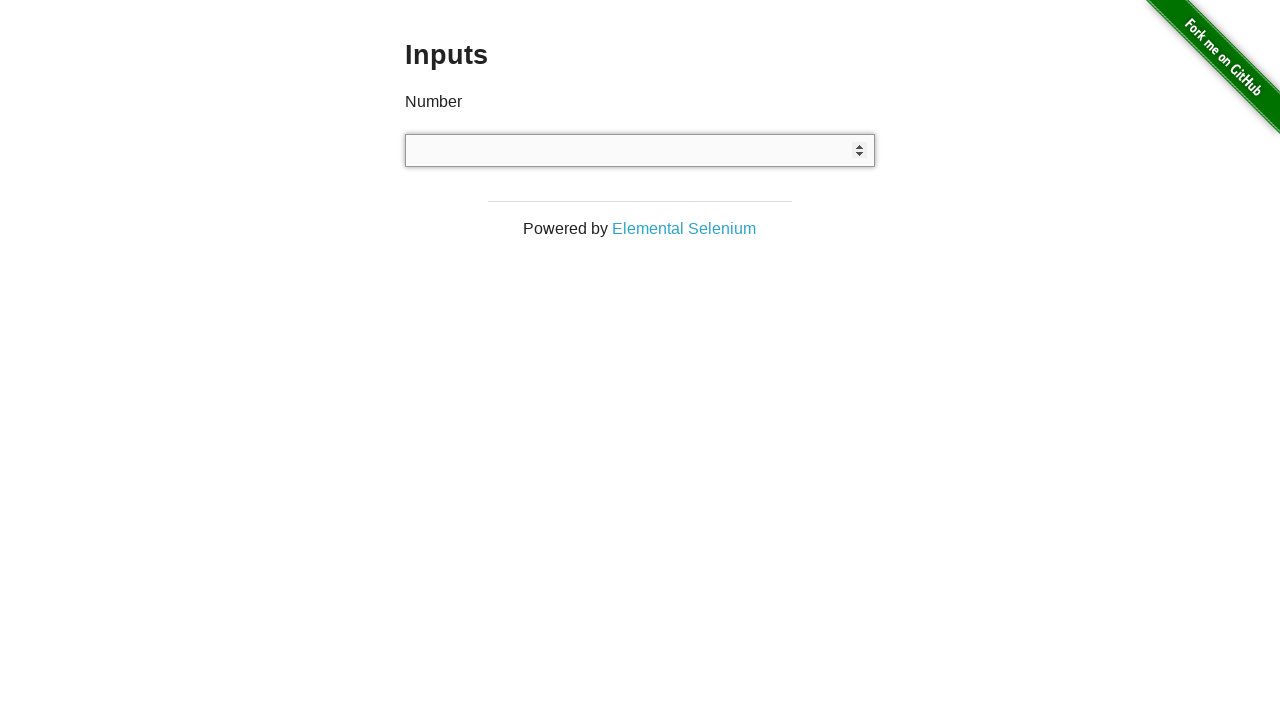

Cleared input field for negative test with value '#$%' on input
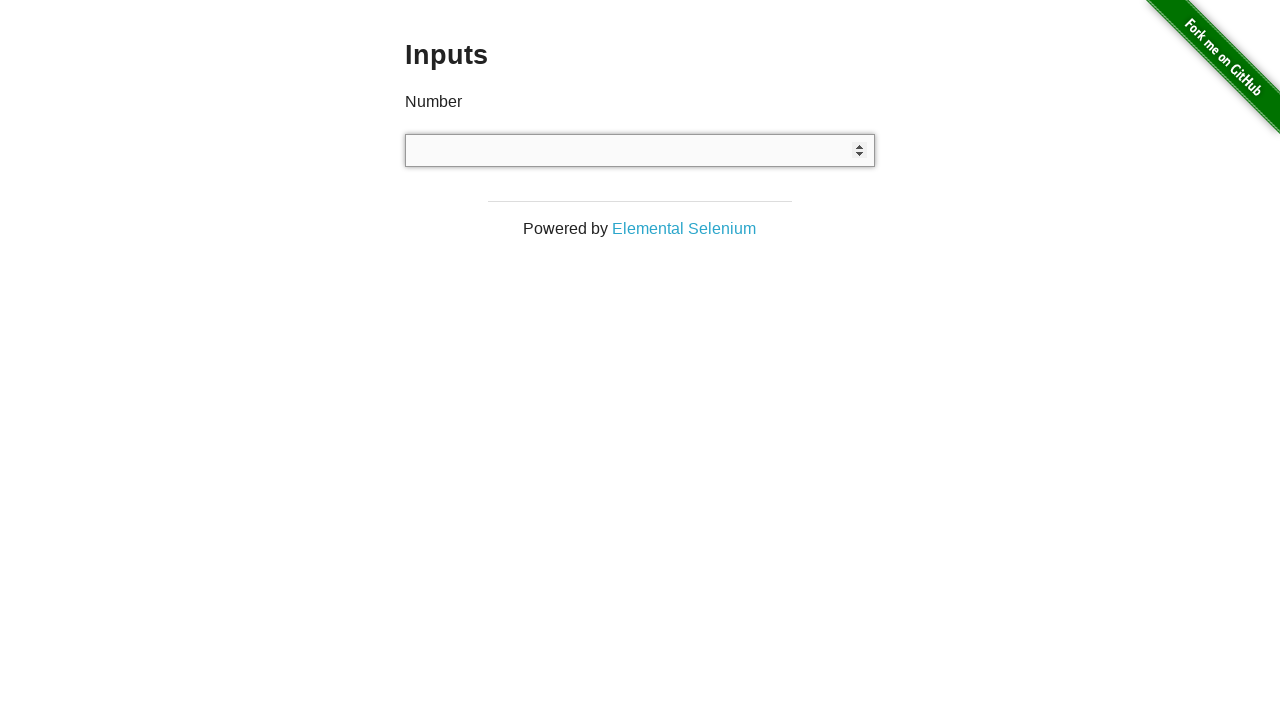

Typed negative test value '#$%' into input field on input
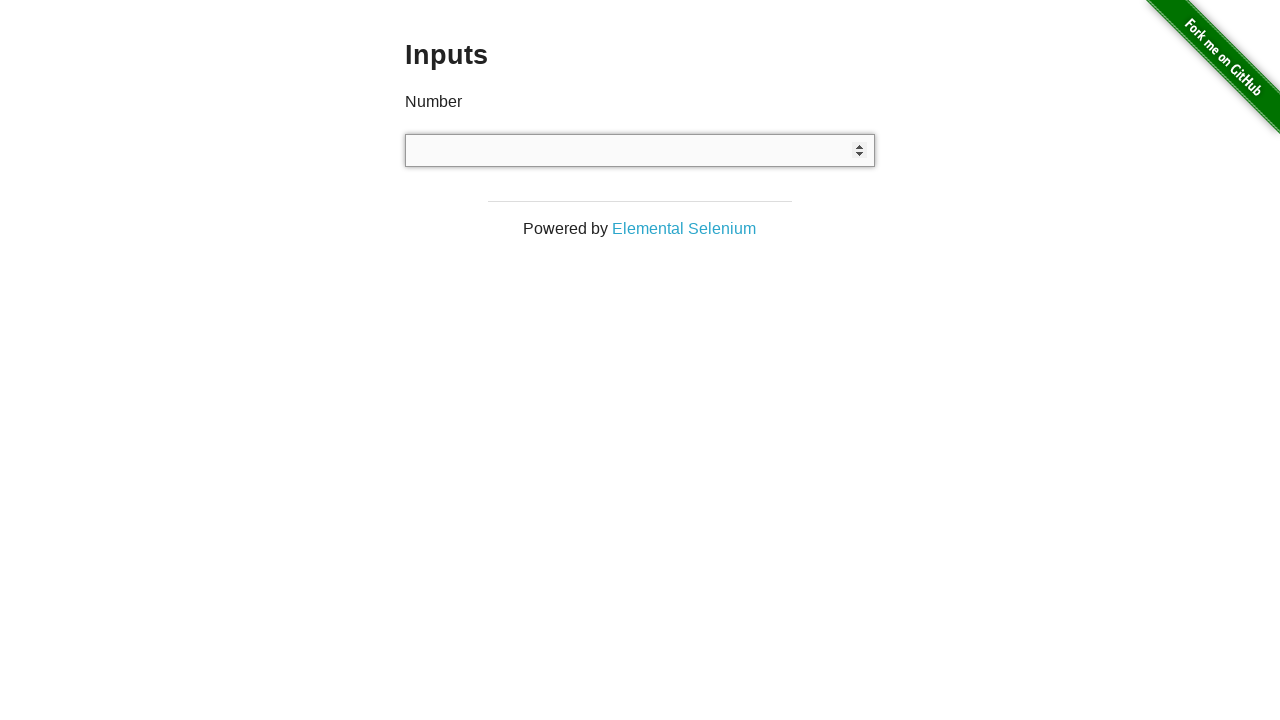

Verified negative test case with '#$%': actual value = ''
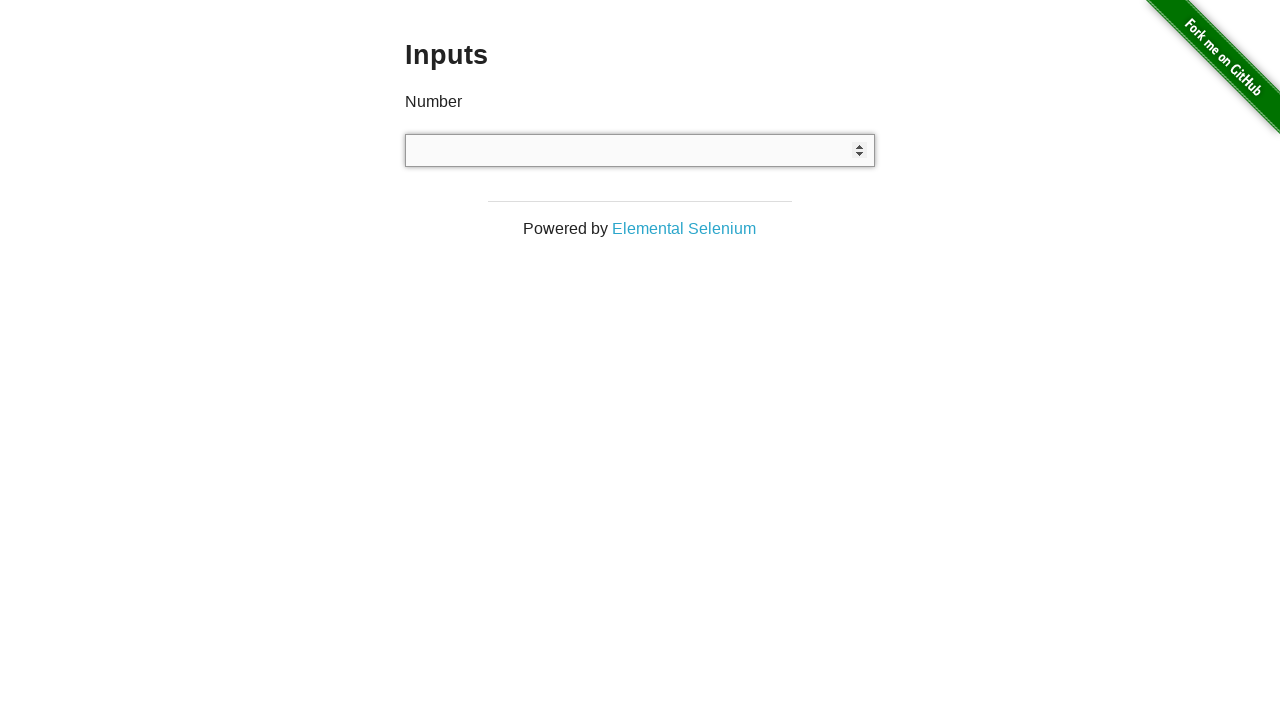

Cleared input field for negative test with value ' 123' on input
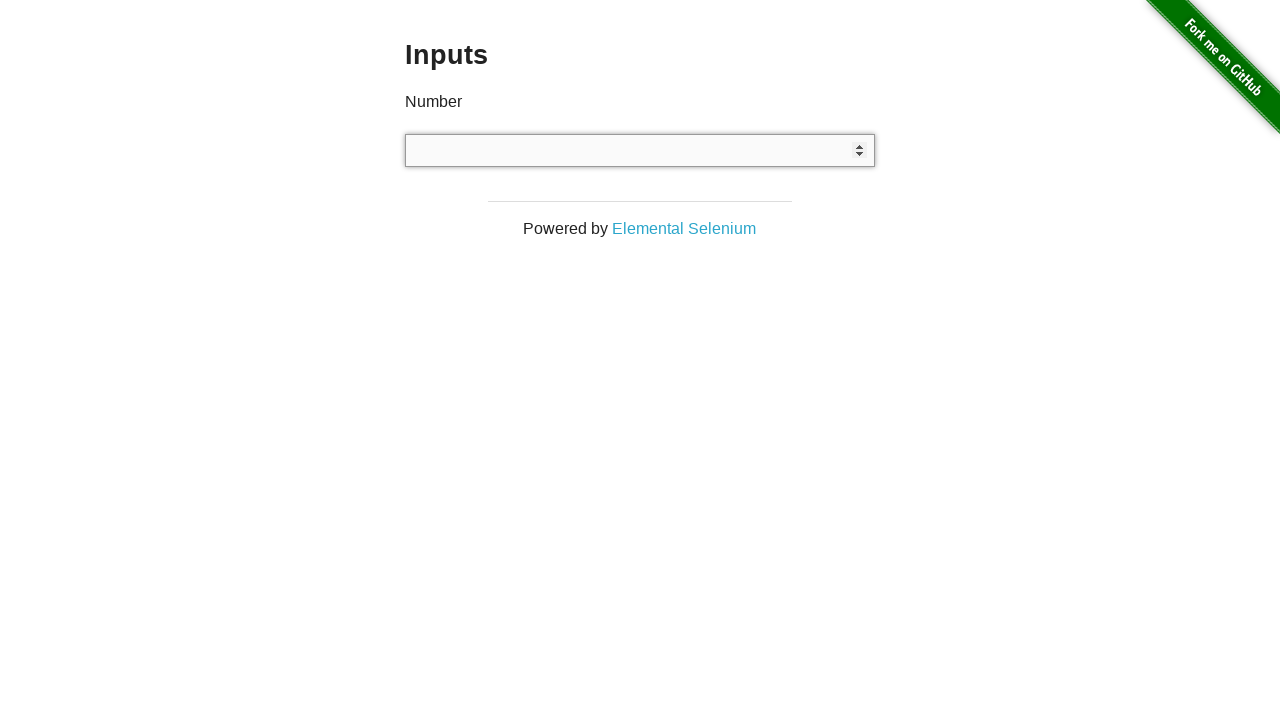

Typed negative test value ' 123' into input field on input
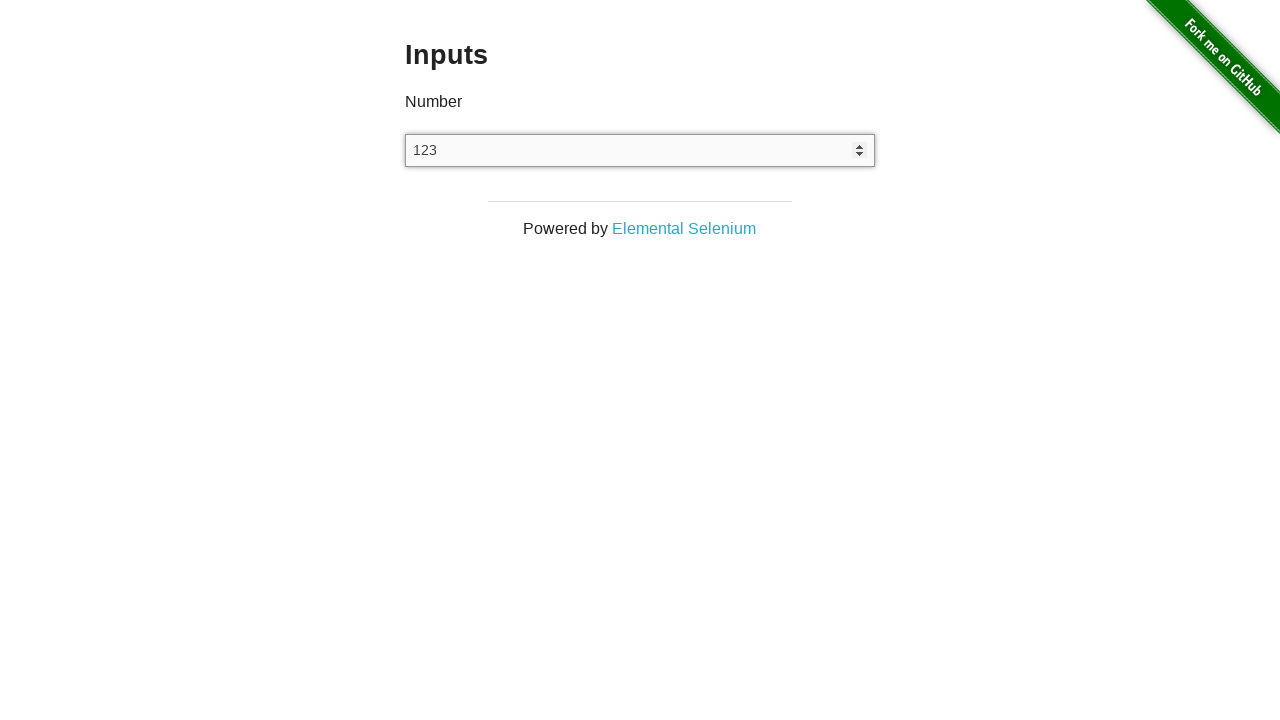

Verified negative test case with ' 123': actual value = '123'
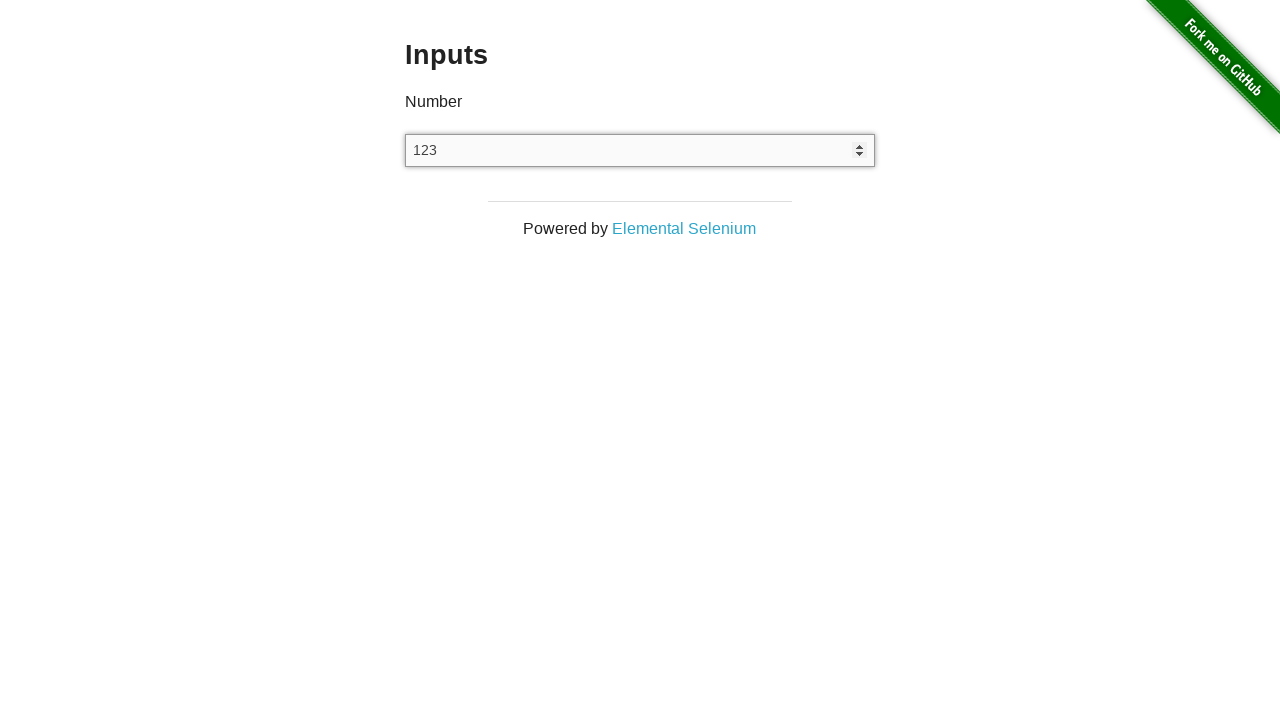

Cleared input field for negative test with value '123 ' on input
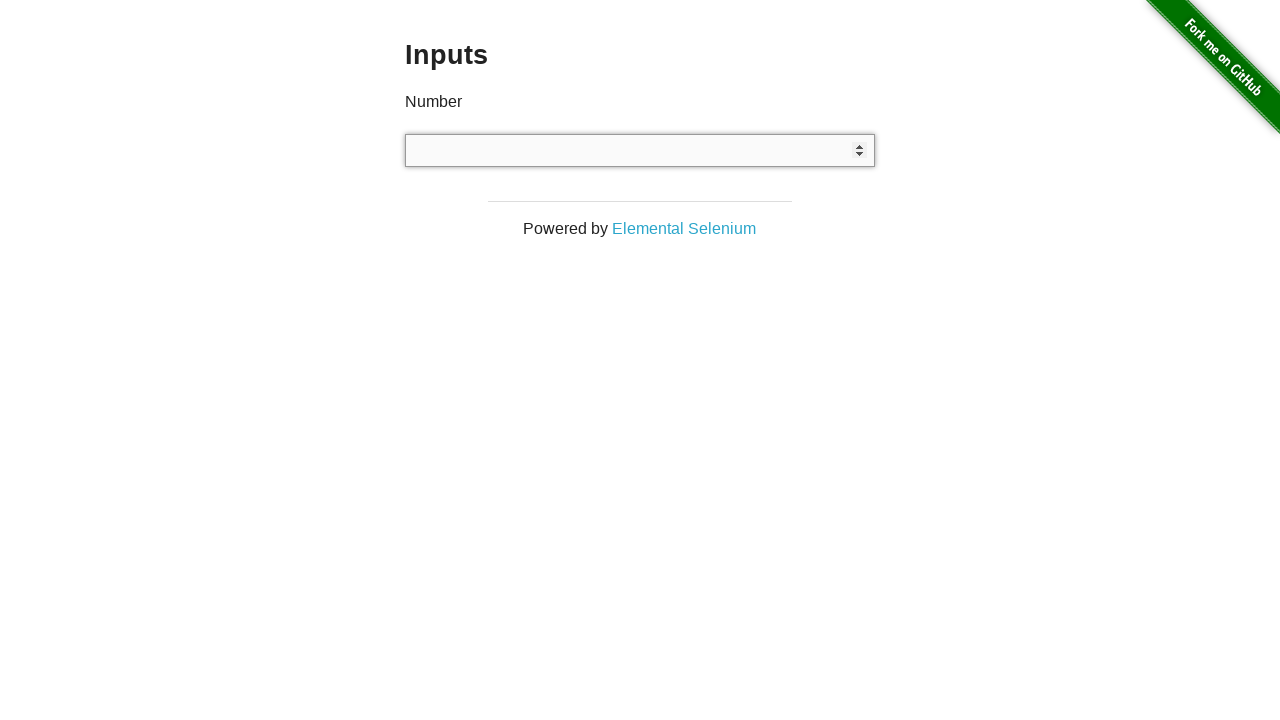

Typed negative test value '123 ' into input field on input
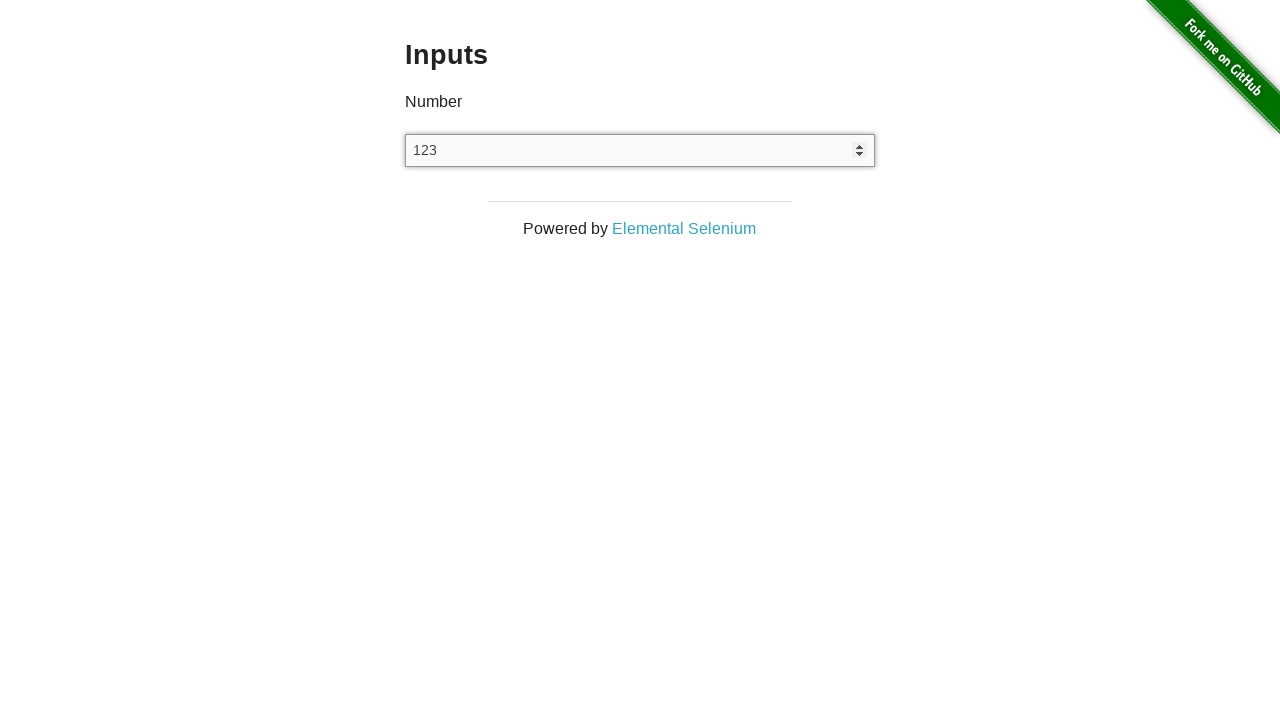

Verified negative test case with '123 ': actual value = '123'
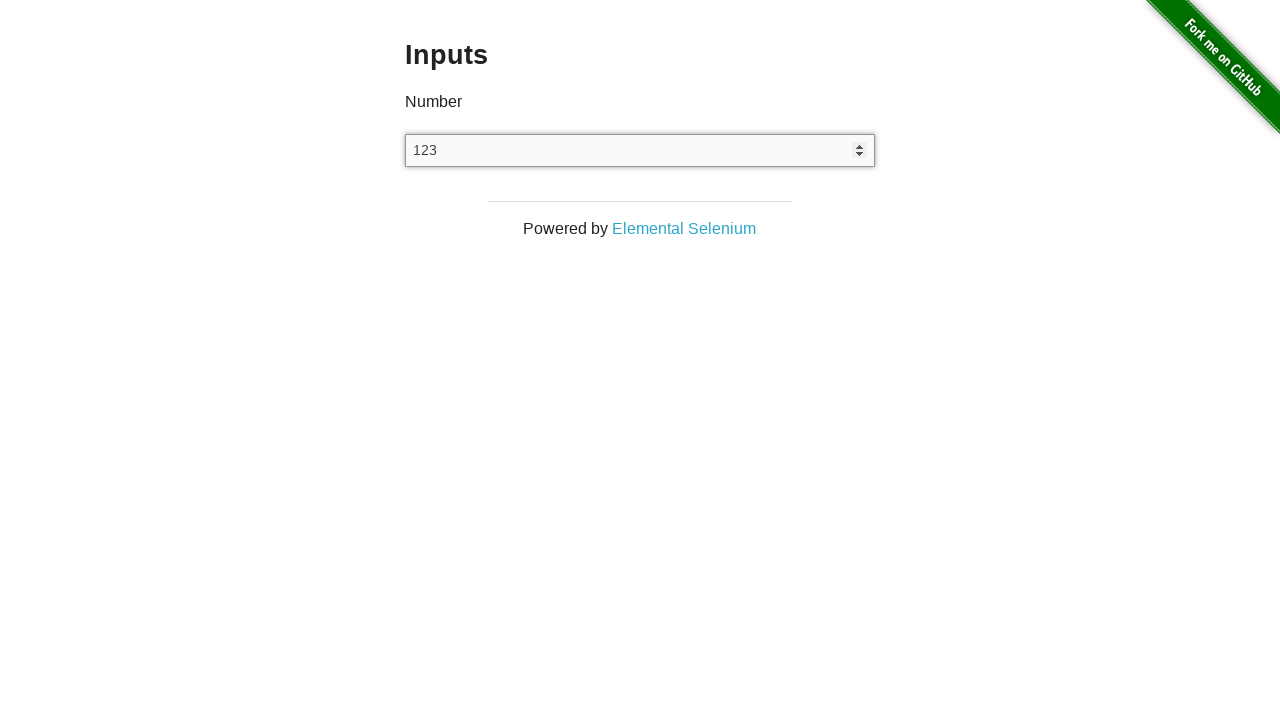

Cleared input field for negative test with value '123abc' on input
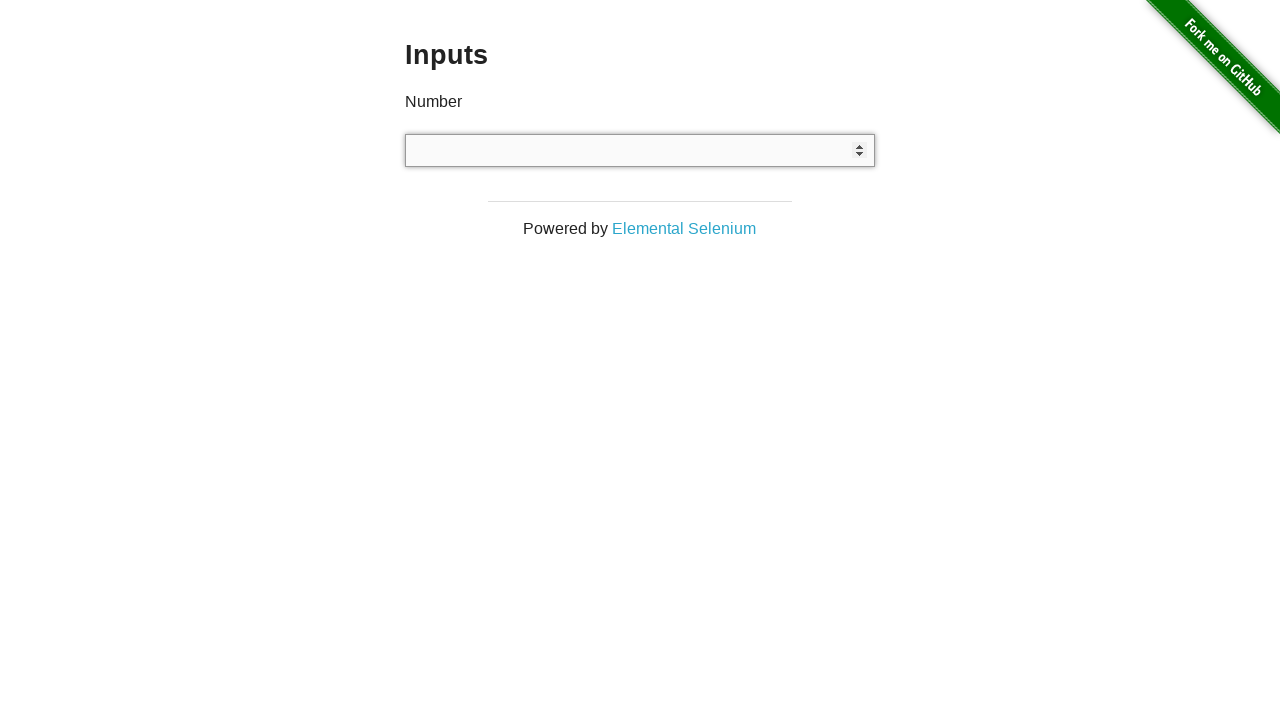

Typed negative test value '123abc' into input field on input
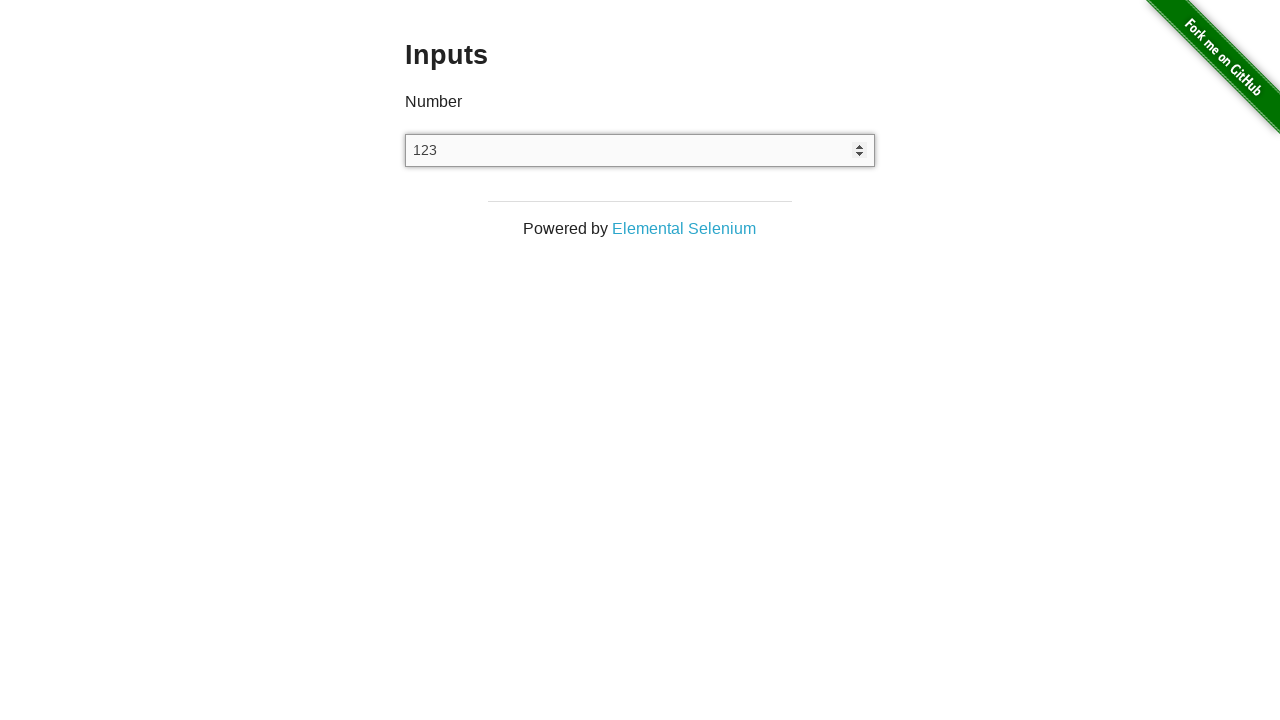

Verified negative test case with '123abc': actual value = '123'
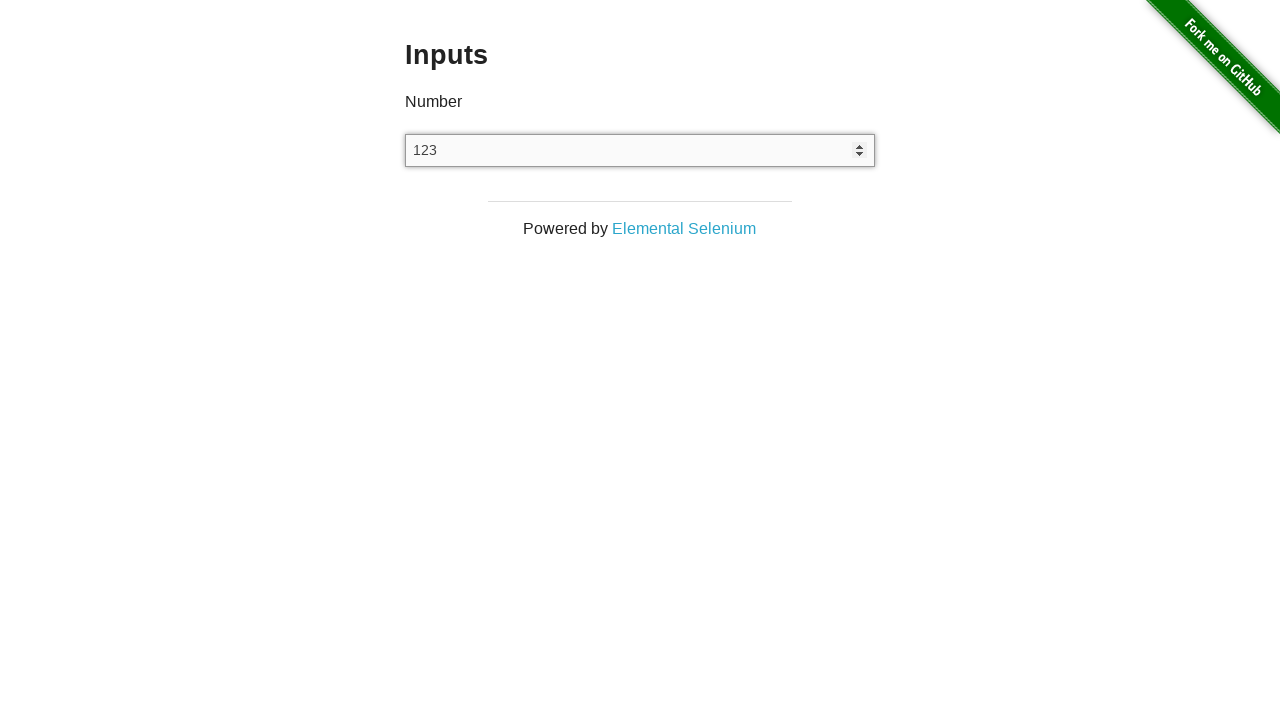

Cleared input field for negative test with value '' on input
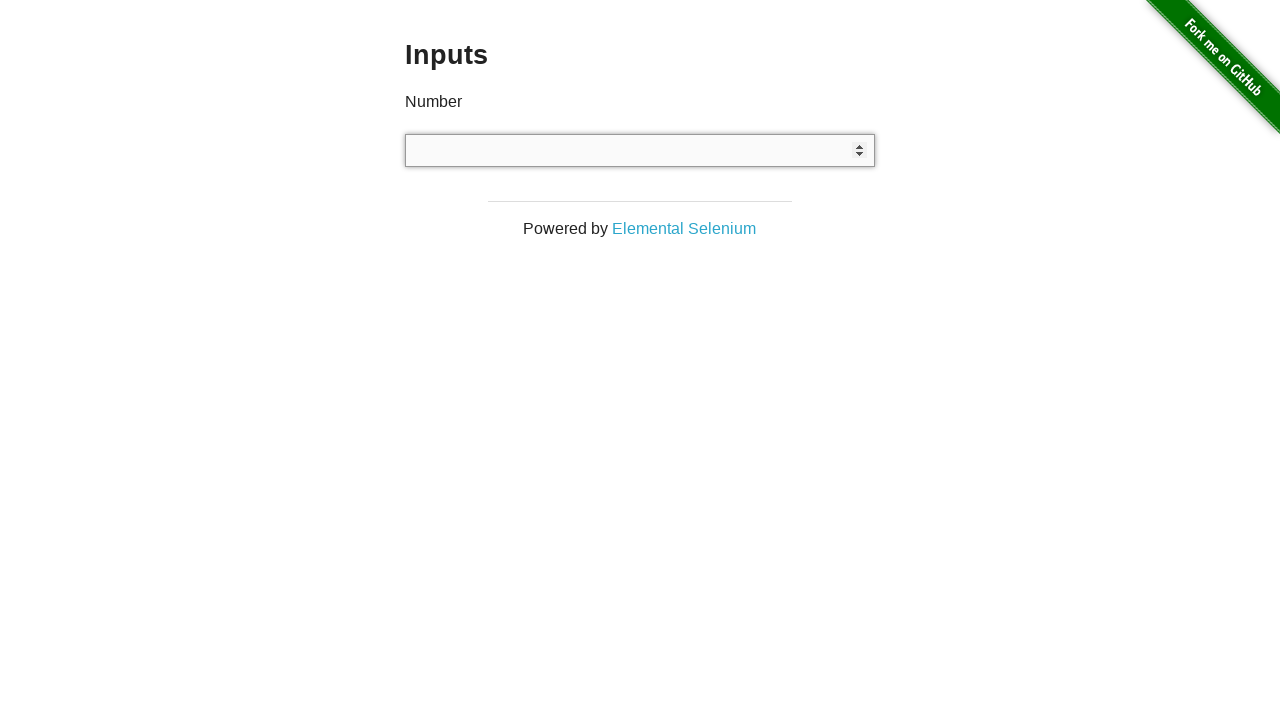

Typed negative test value '' into input field on input
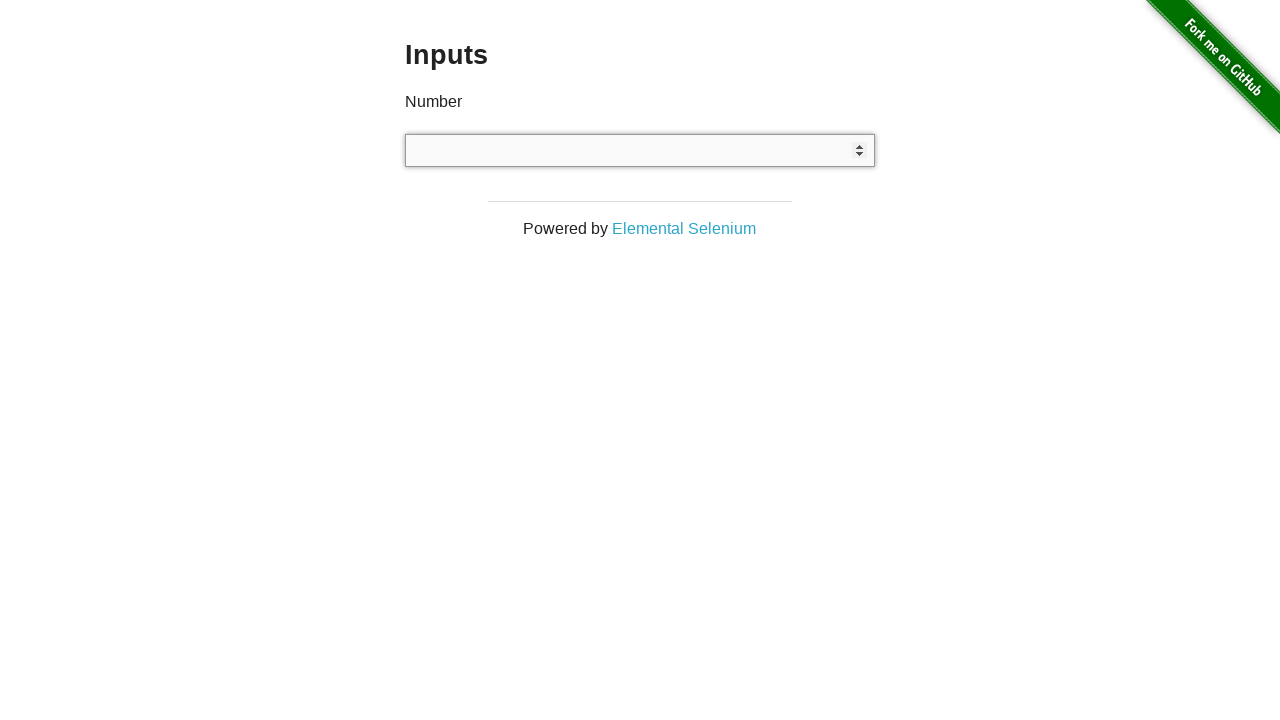

Verified negative test case with '': actual value = ''
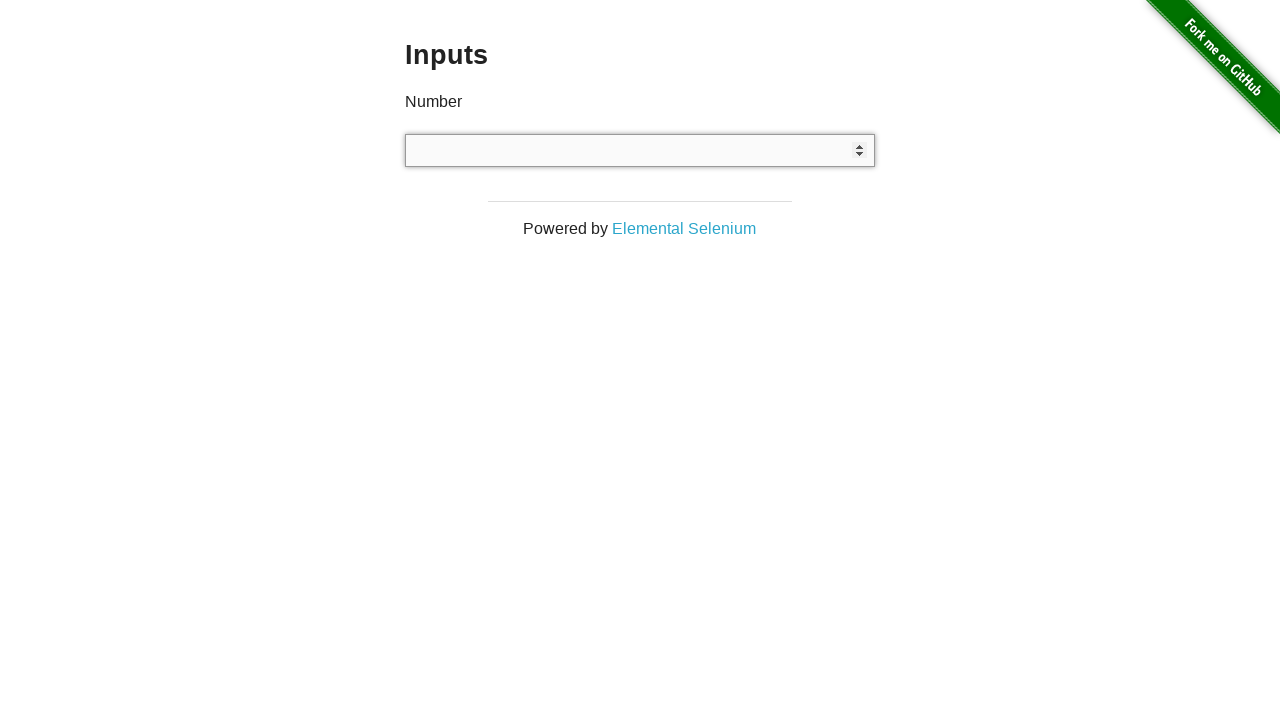

Cleared input field for negative test with value '   ' on input
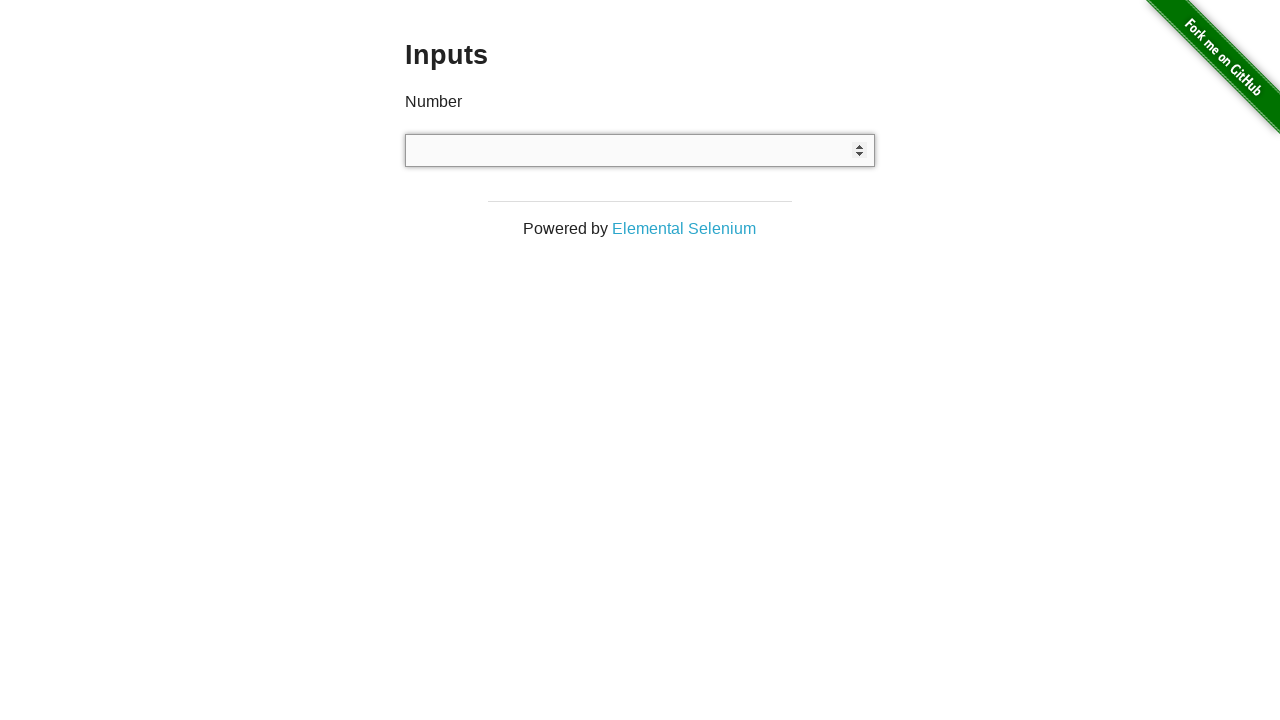

Typed negative test value '   ' into input field on input
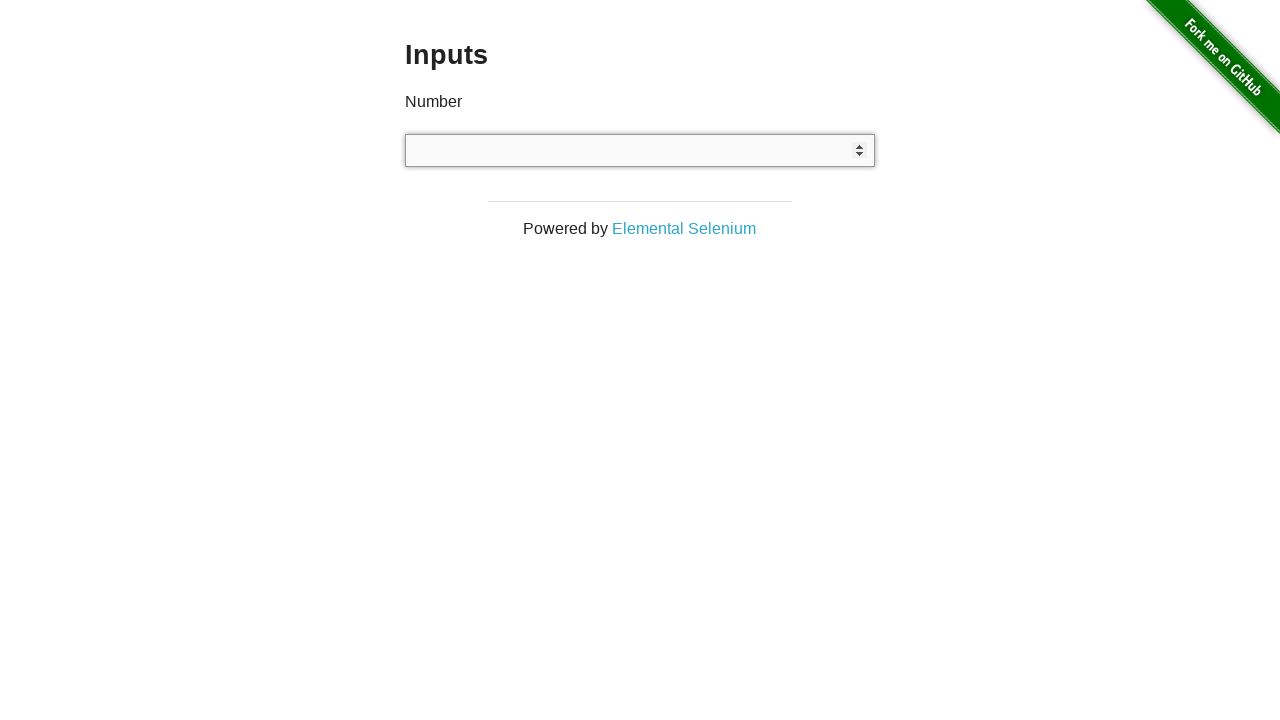

Verified negative test case with '   ': actual value = ''
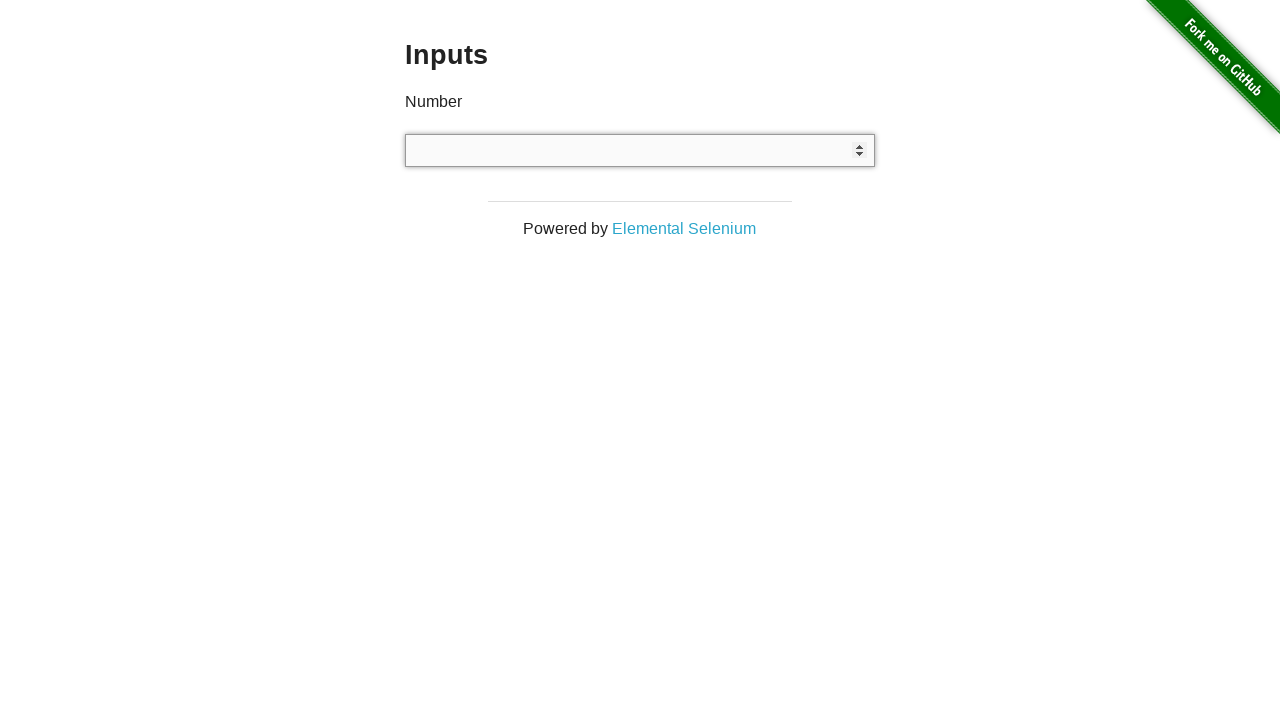

Cleared input field for negative test with value '-123' on input
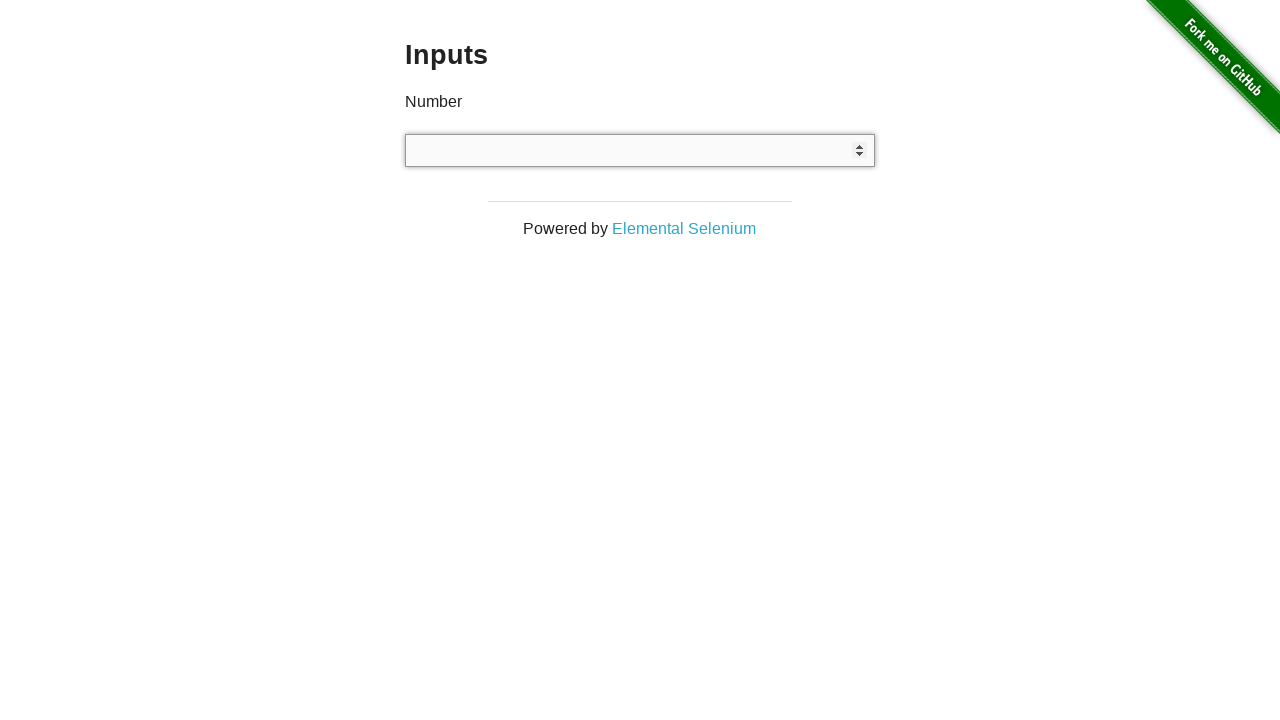

Typed negative test value '-123' into input field on input
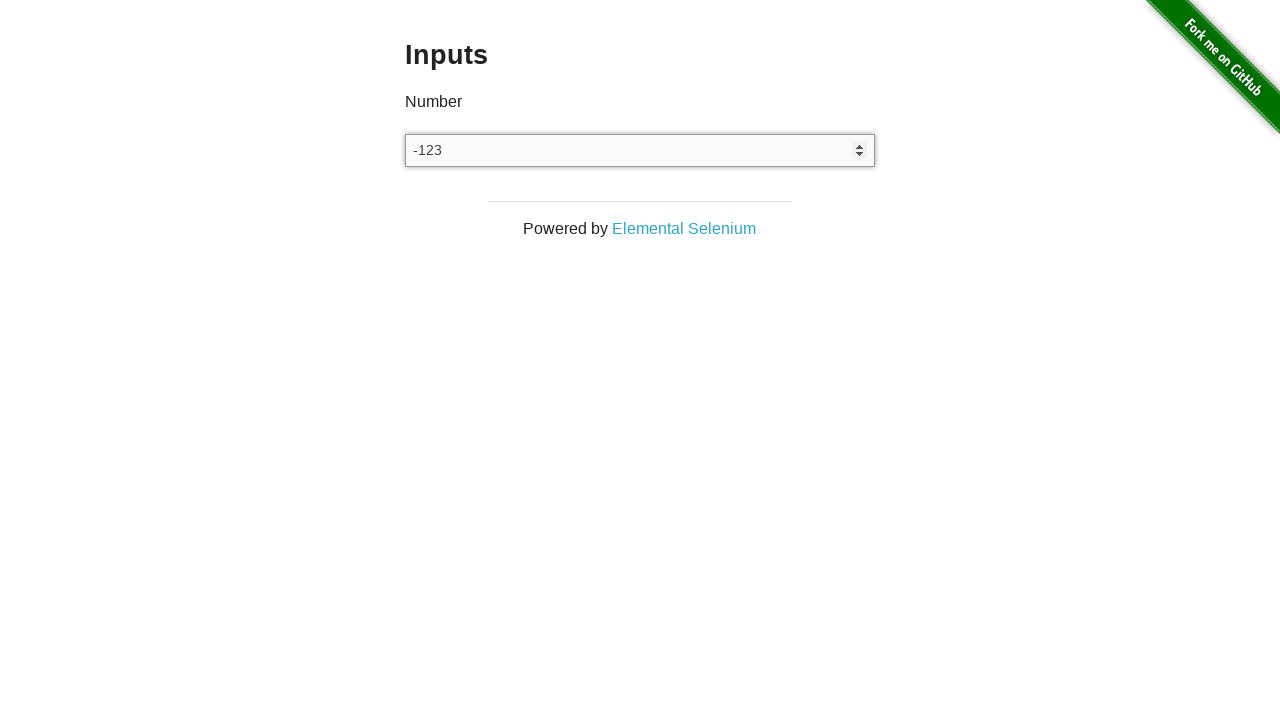

Verified negative test case with '-123': actual value = '-123'
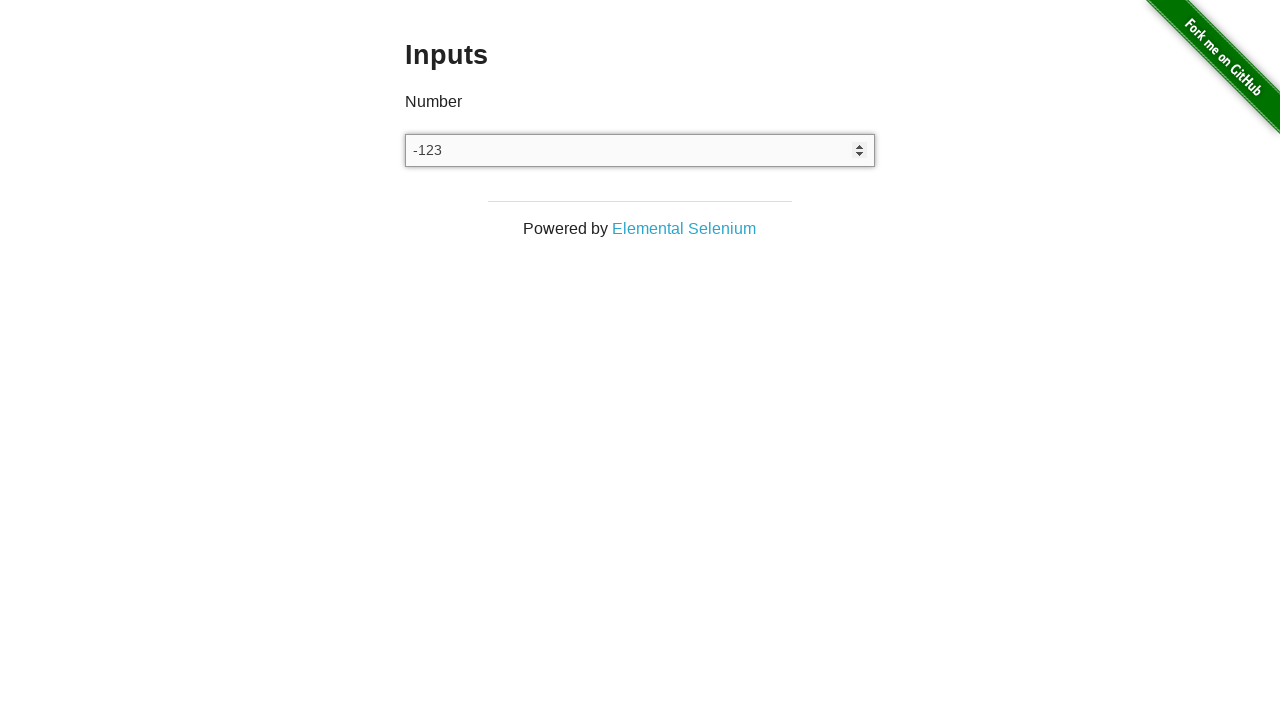

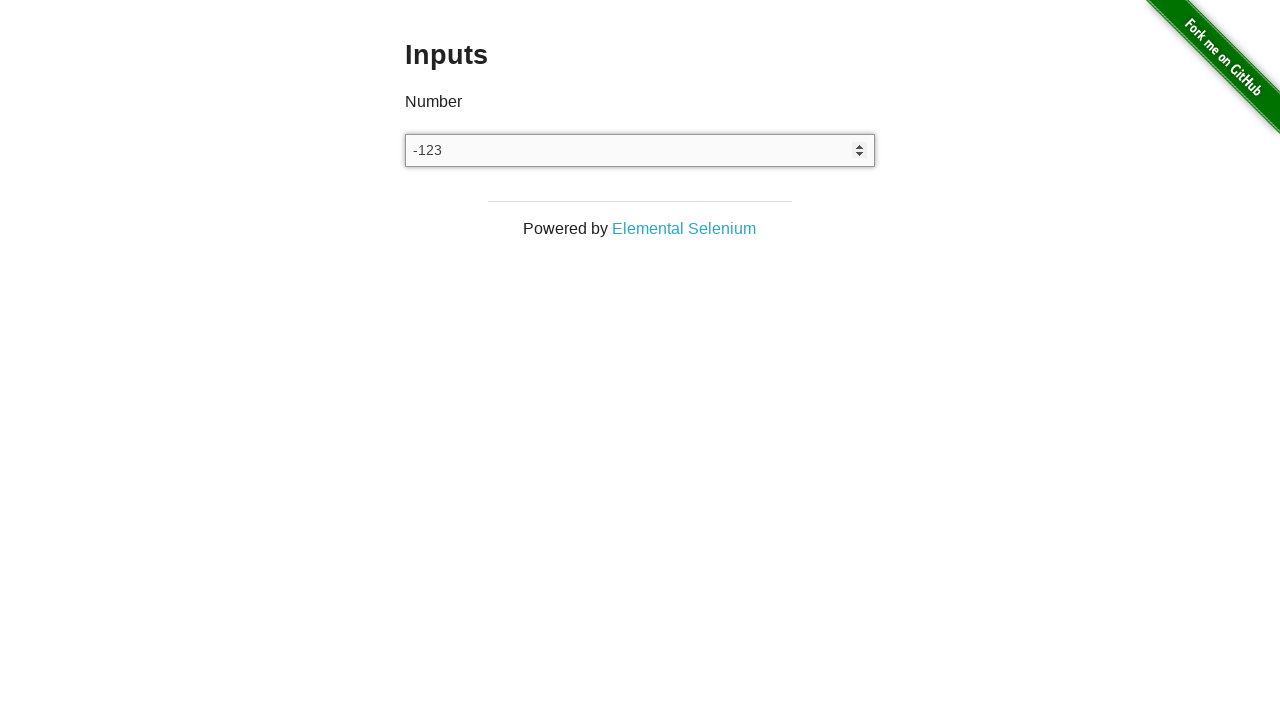